Navigates to a practice automation page and interacts with a table element to verify table data is accessible

Starting URL: https://rahulshettyacademy.com/AutomationPractice/

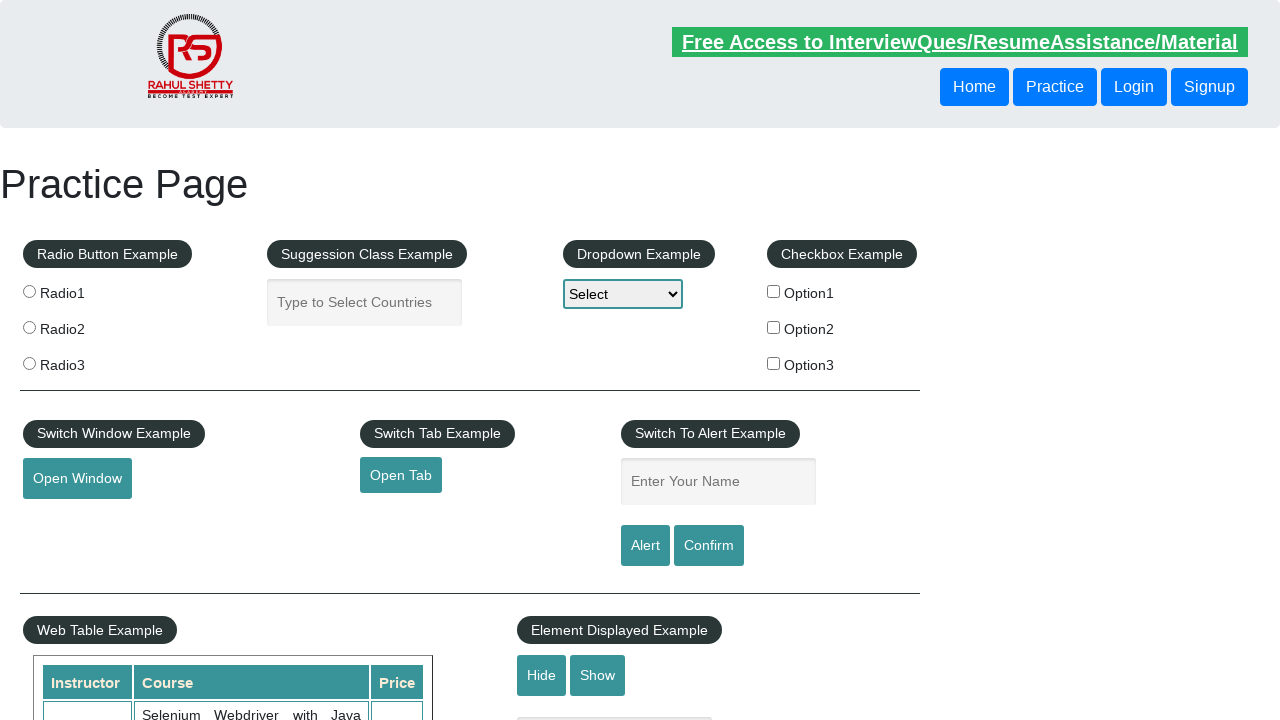

Navigated to practice automation page
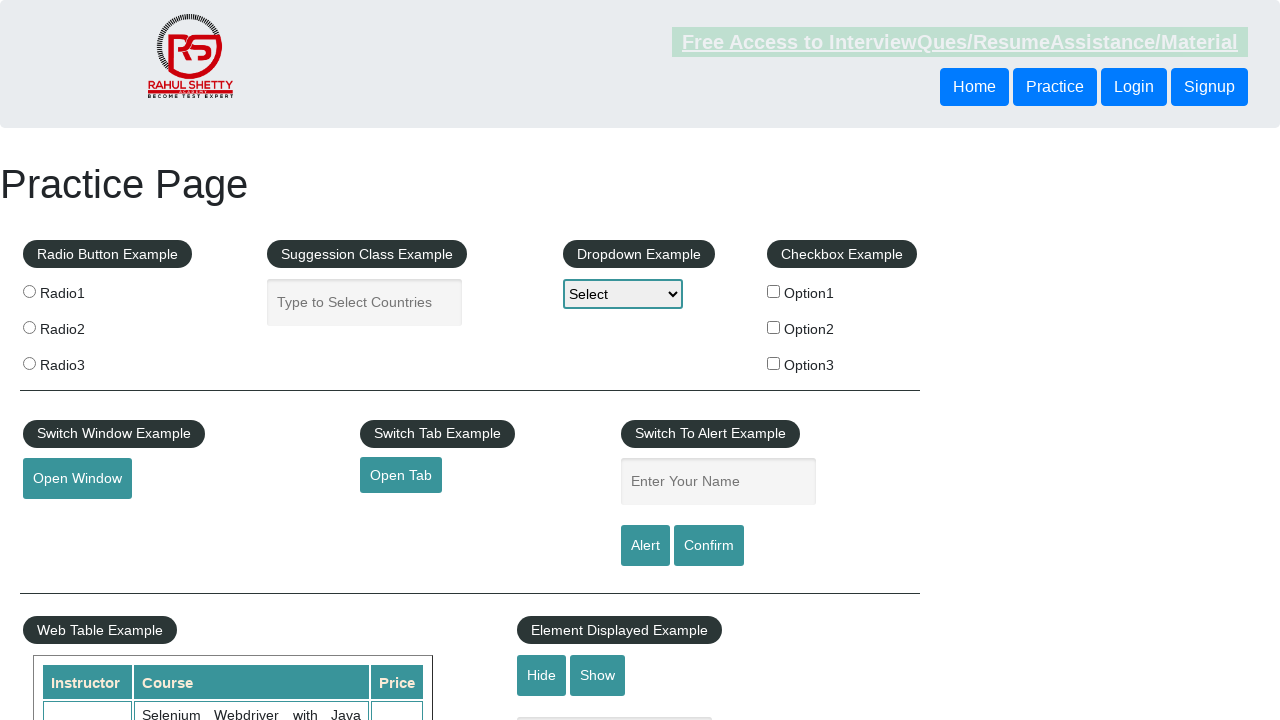

Courses table became visible
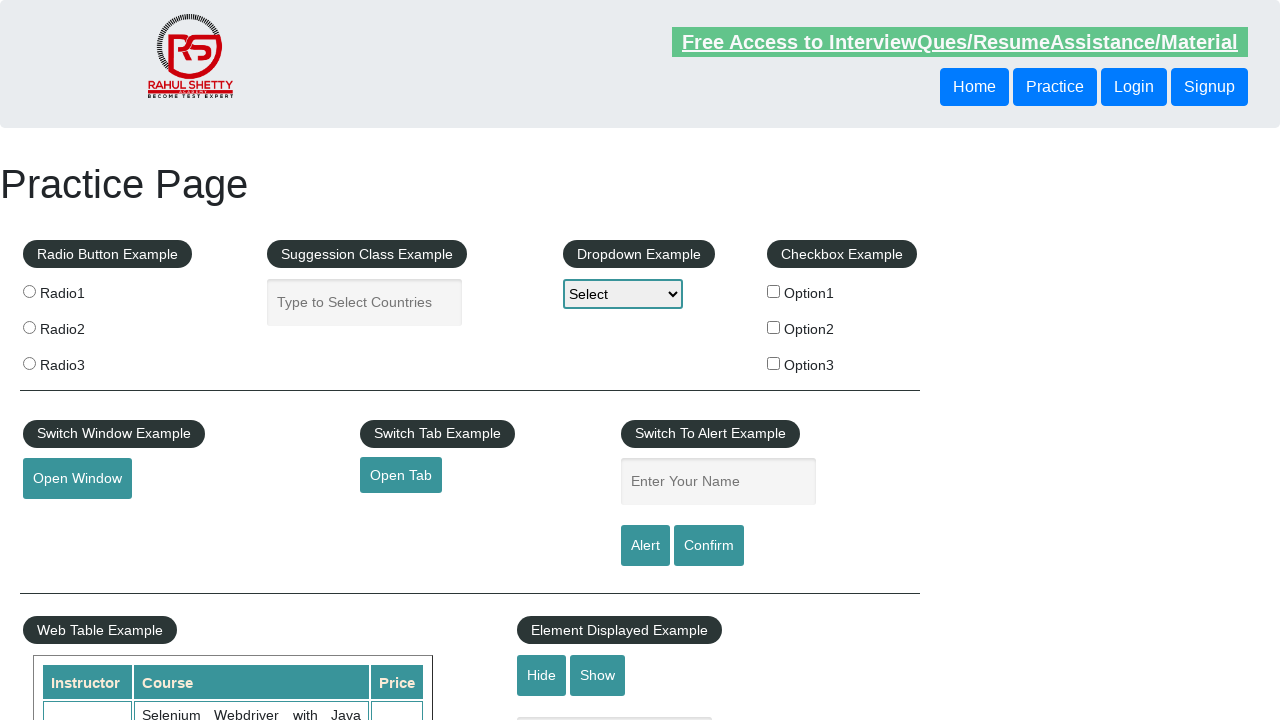

Retrieved all table rows - total rows: 11
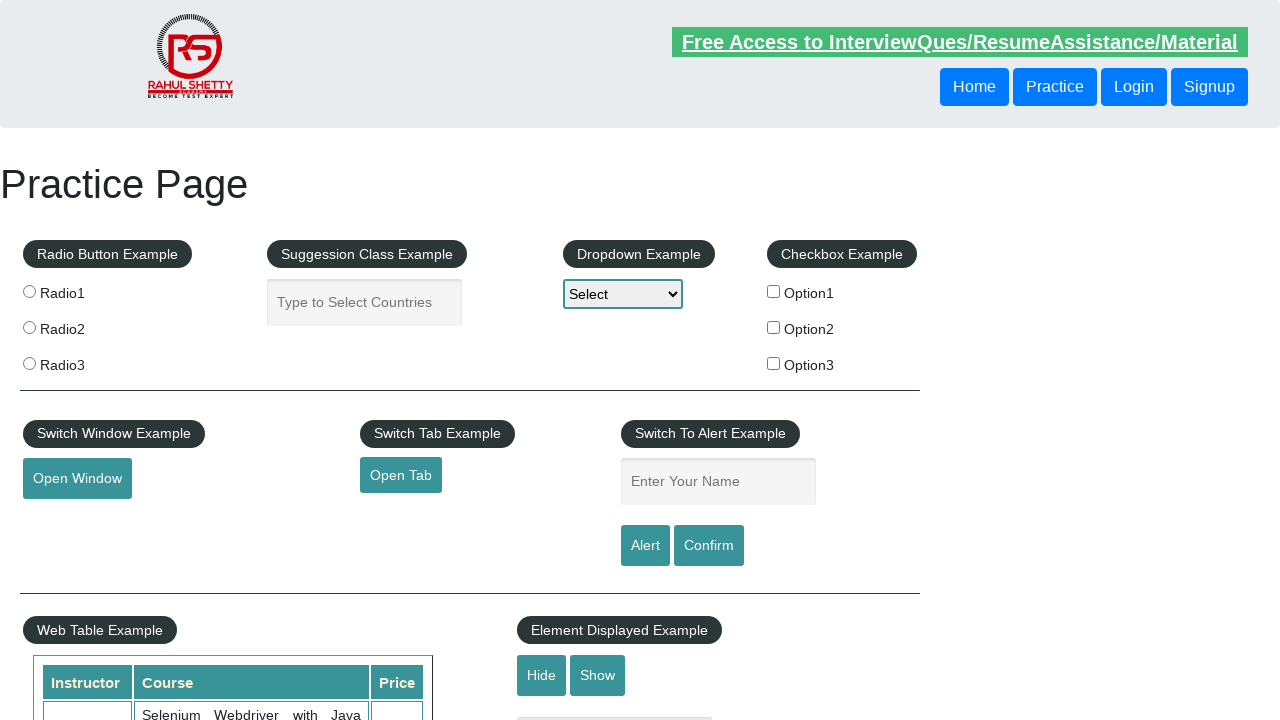

Retrieved table header columns - total headers: 3
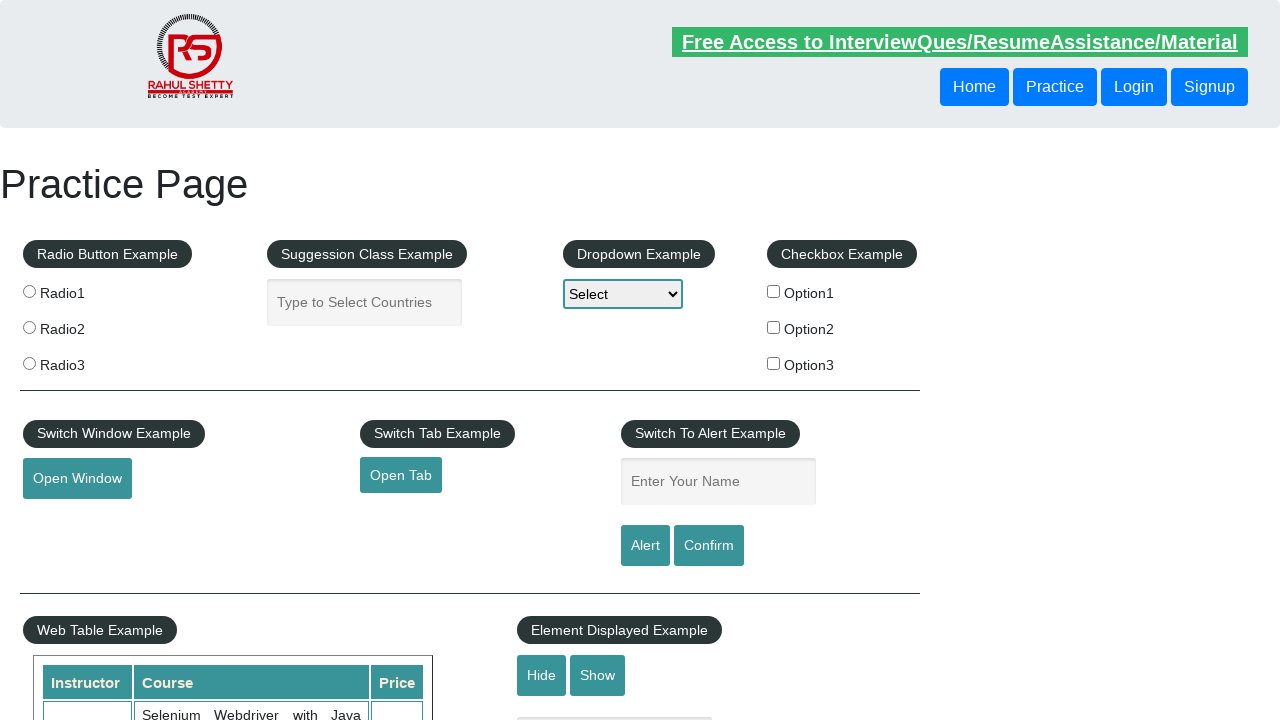

Retrieved header cell content at row 1, column 1
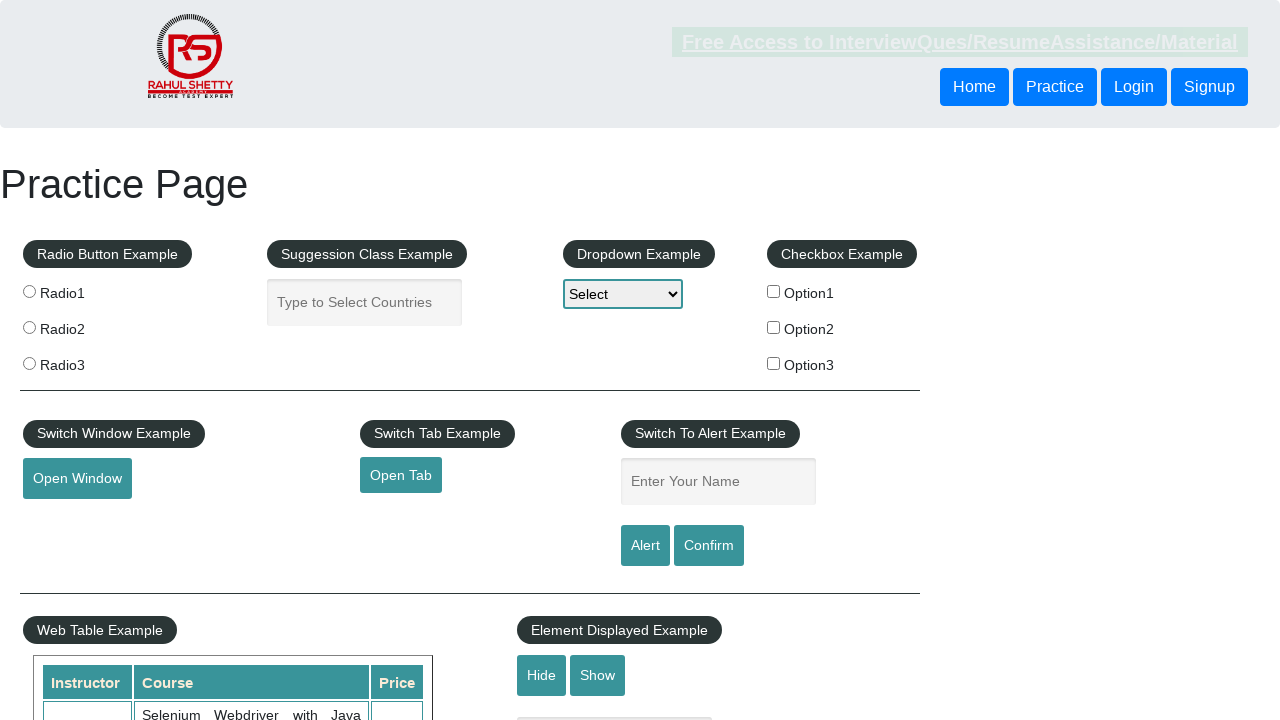

Retrieved header cell content at row 1, column 2
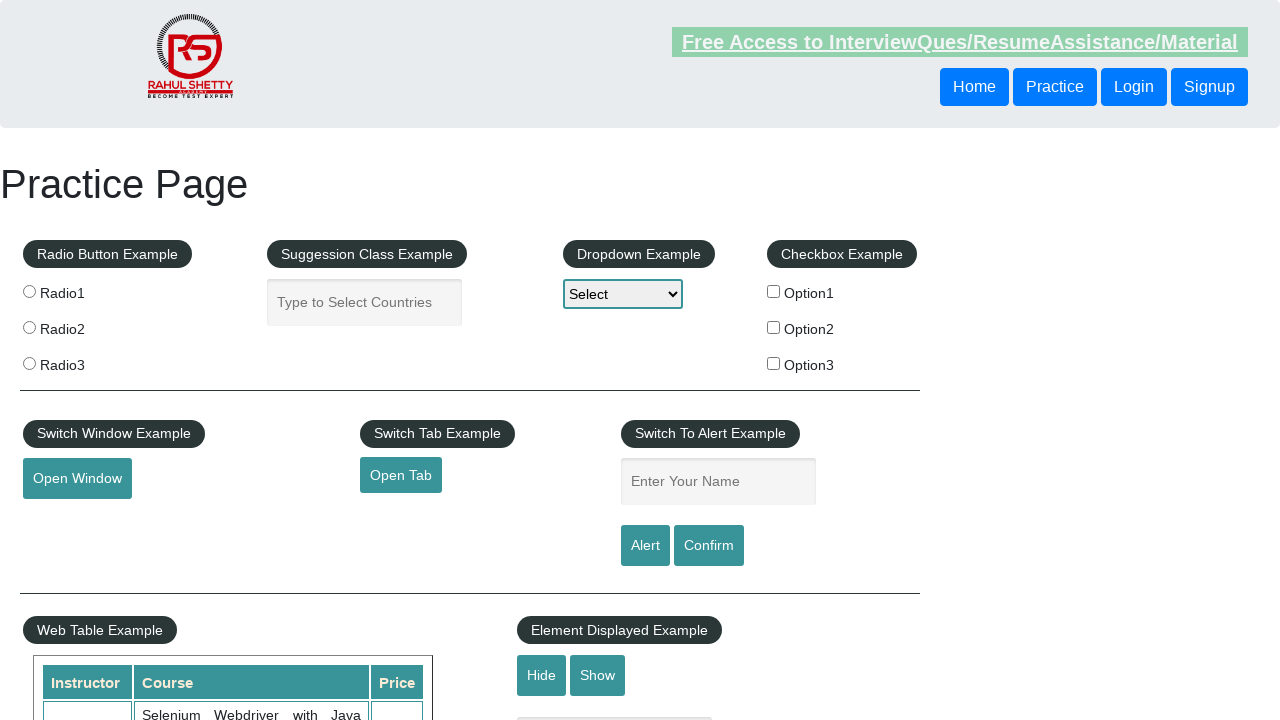

Retrieved header cell content at row 1, column 3
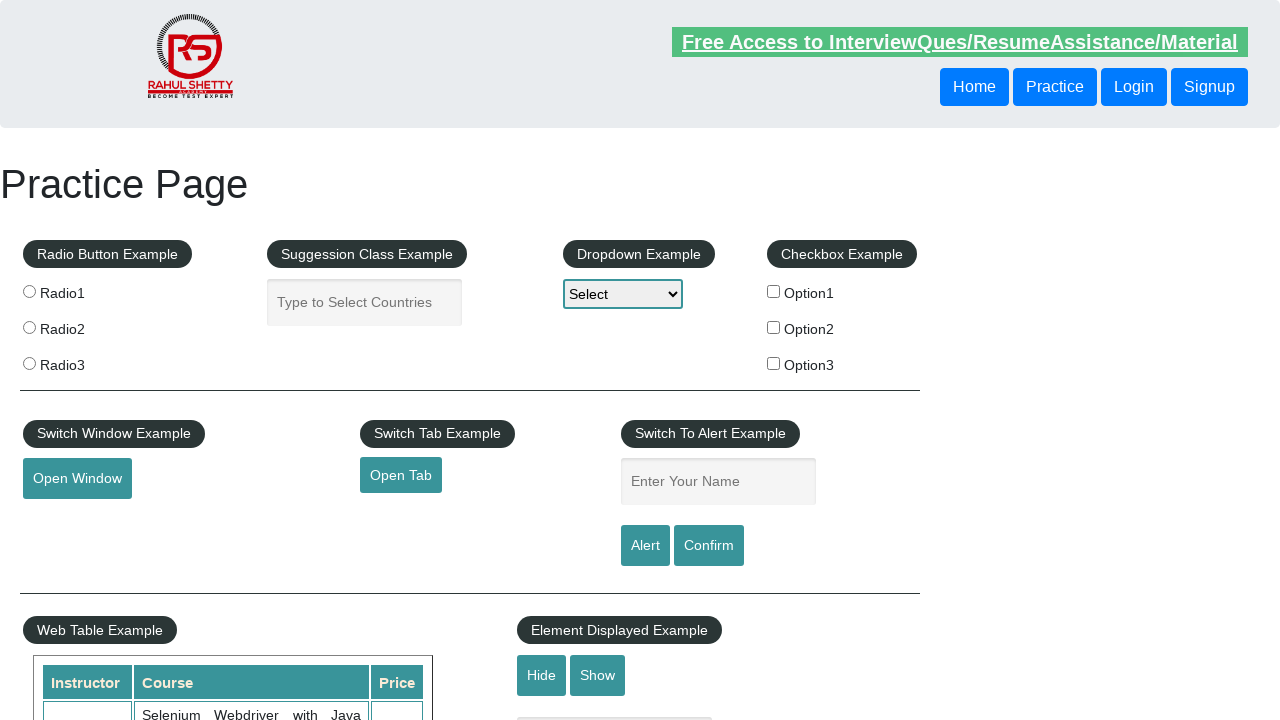

Retrieved data cell content at row 2, column 1
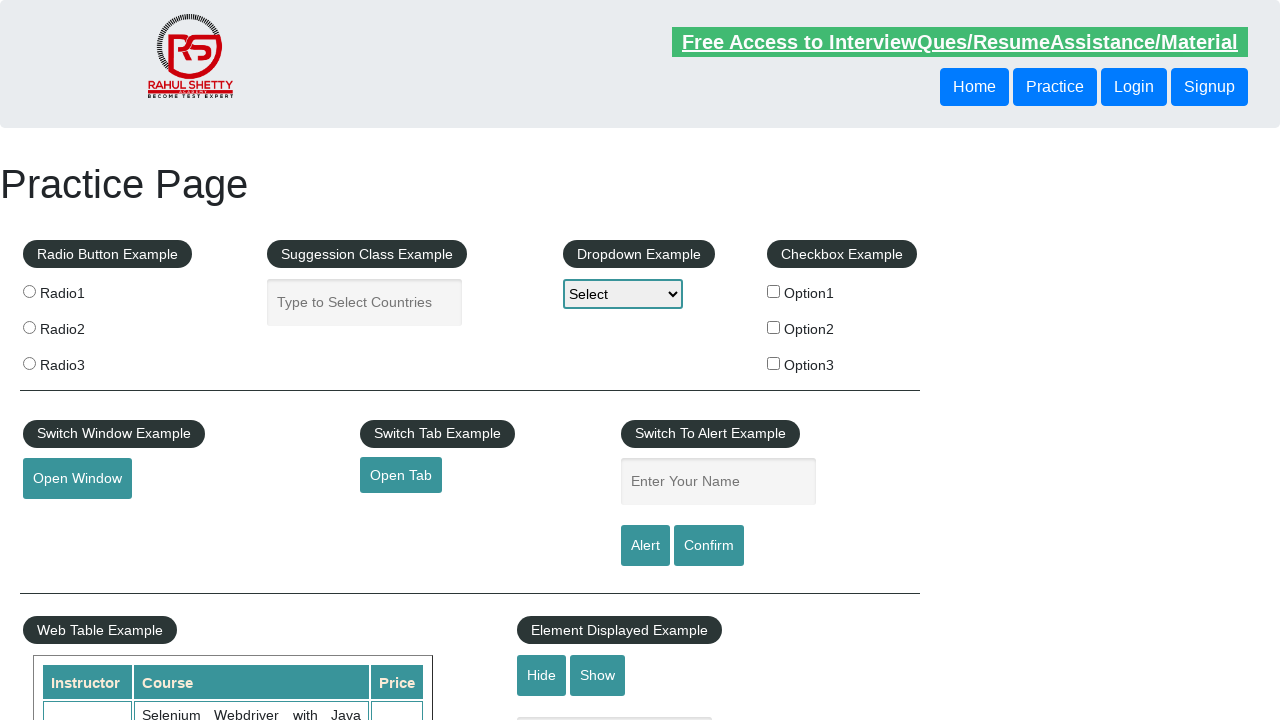

Retrieved data cell content at row 2, column 2
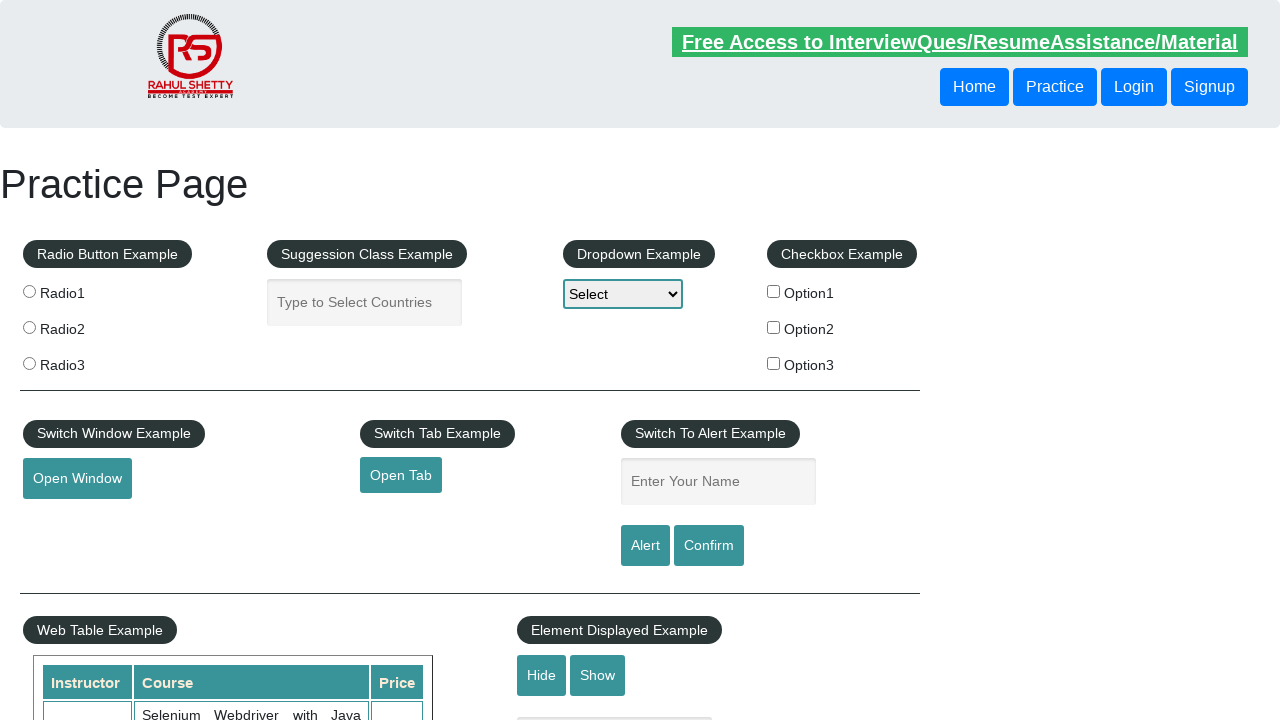

Retrieved data cell content at row 2, column 3
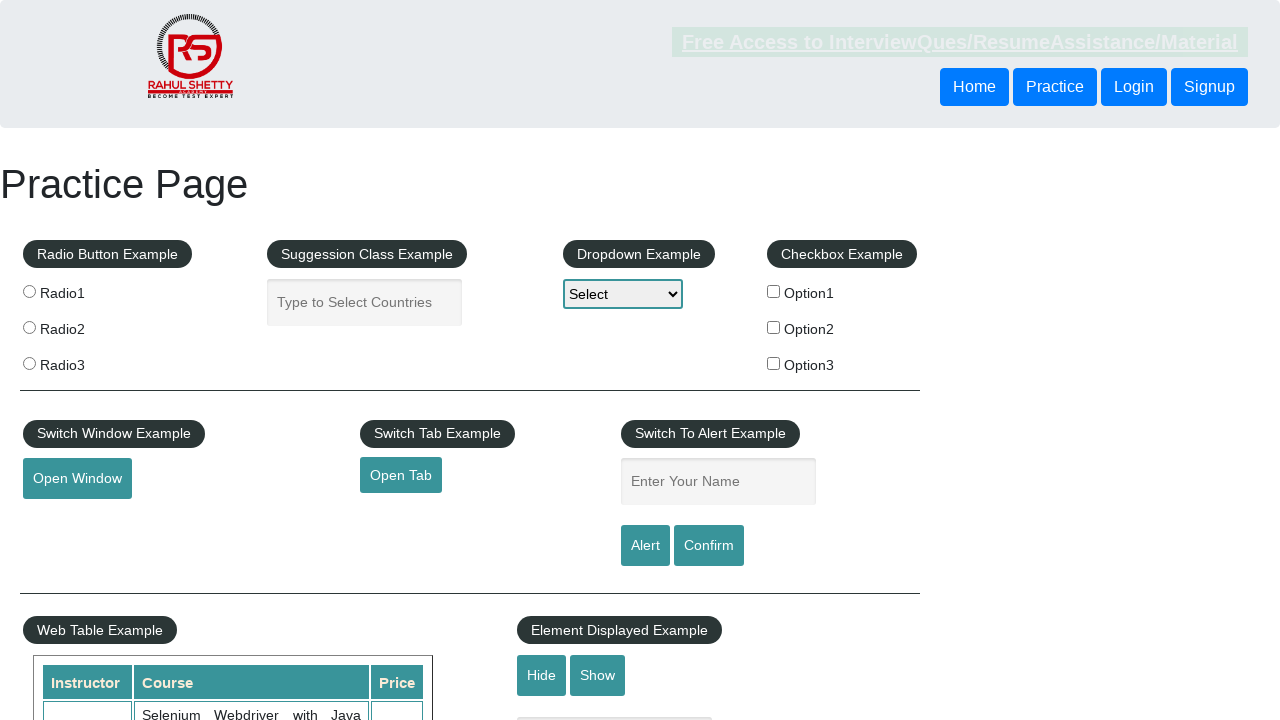

Retrieved data cell content at row 3, column 1
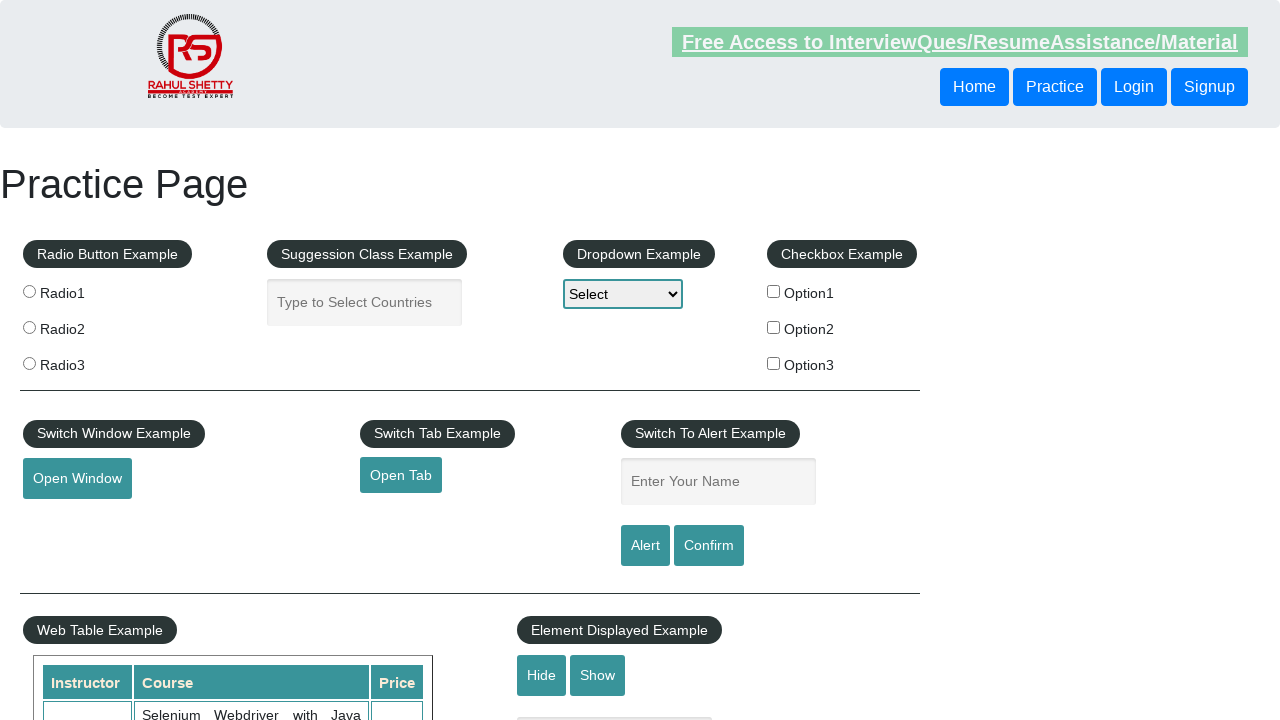

Retrieved data cell content at row 3, column 2
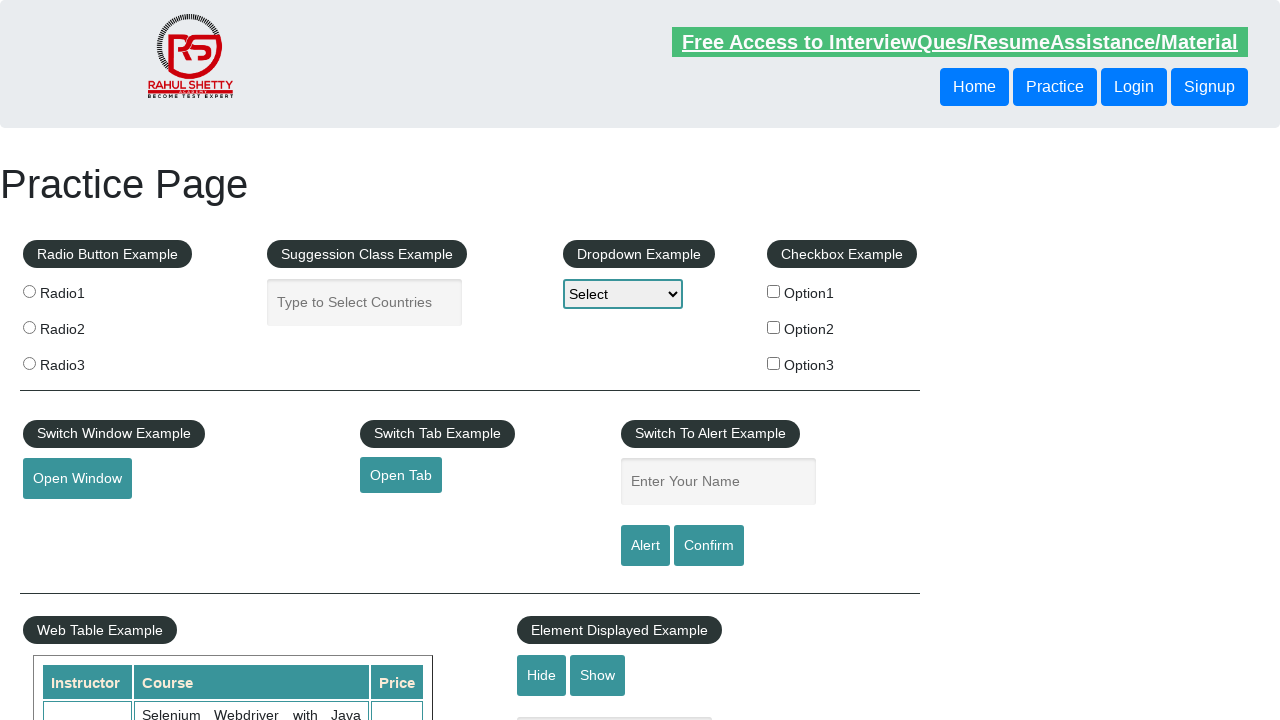

Retrieved data cell content at row 3, column 3
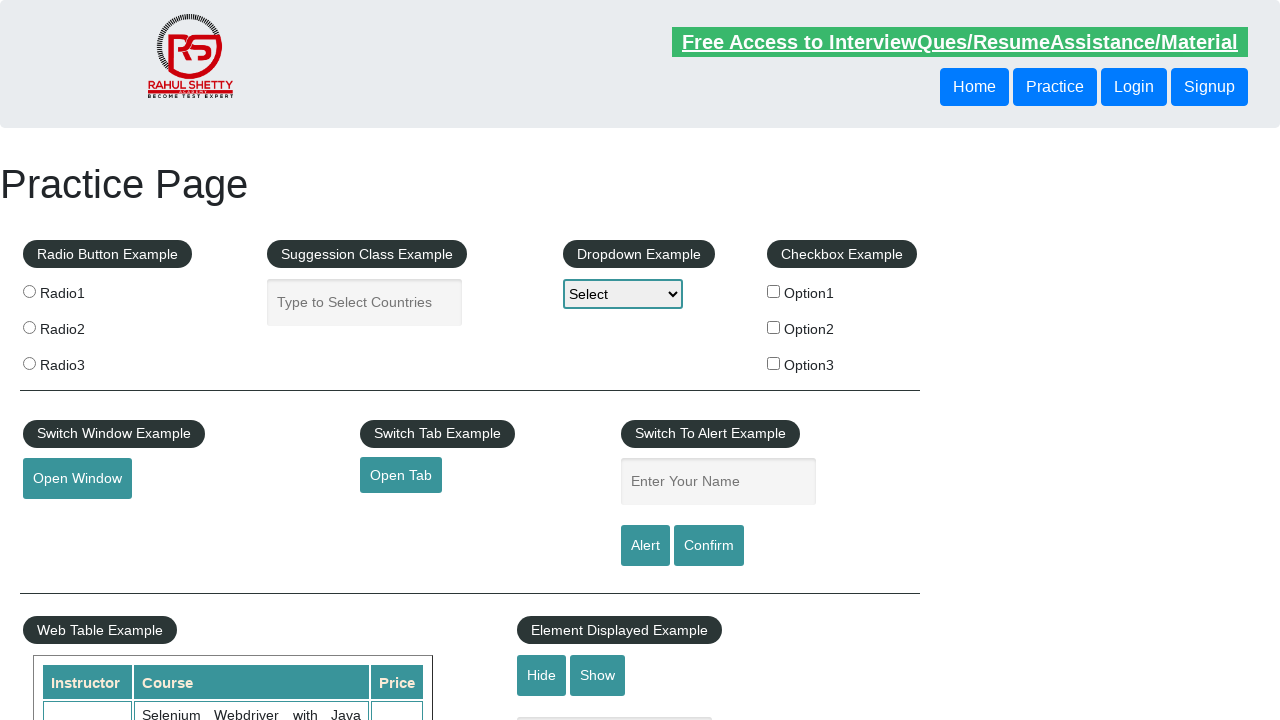

Retrieved data cell content at row 4, column 1
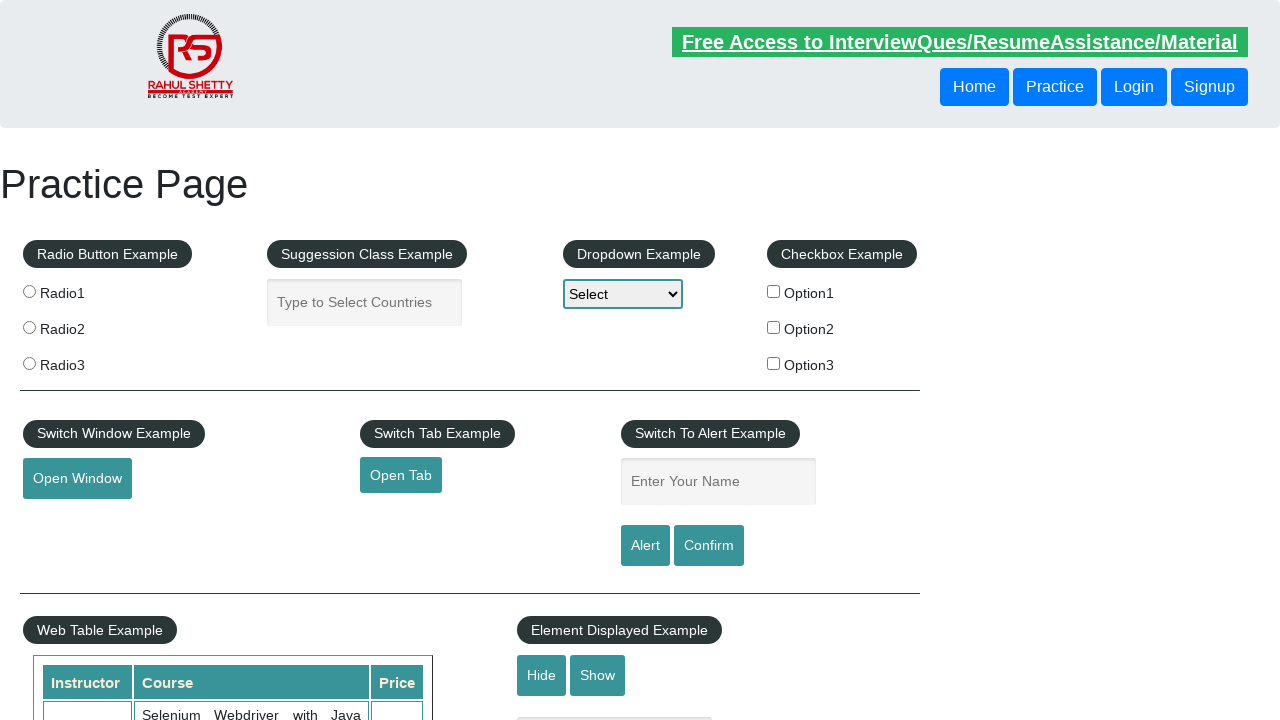

Retrieved data cell content at row 4, column 2
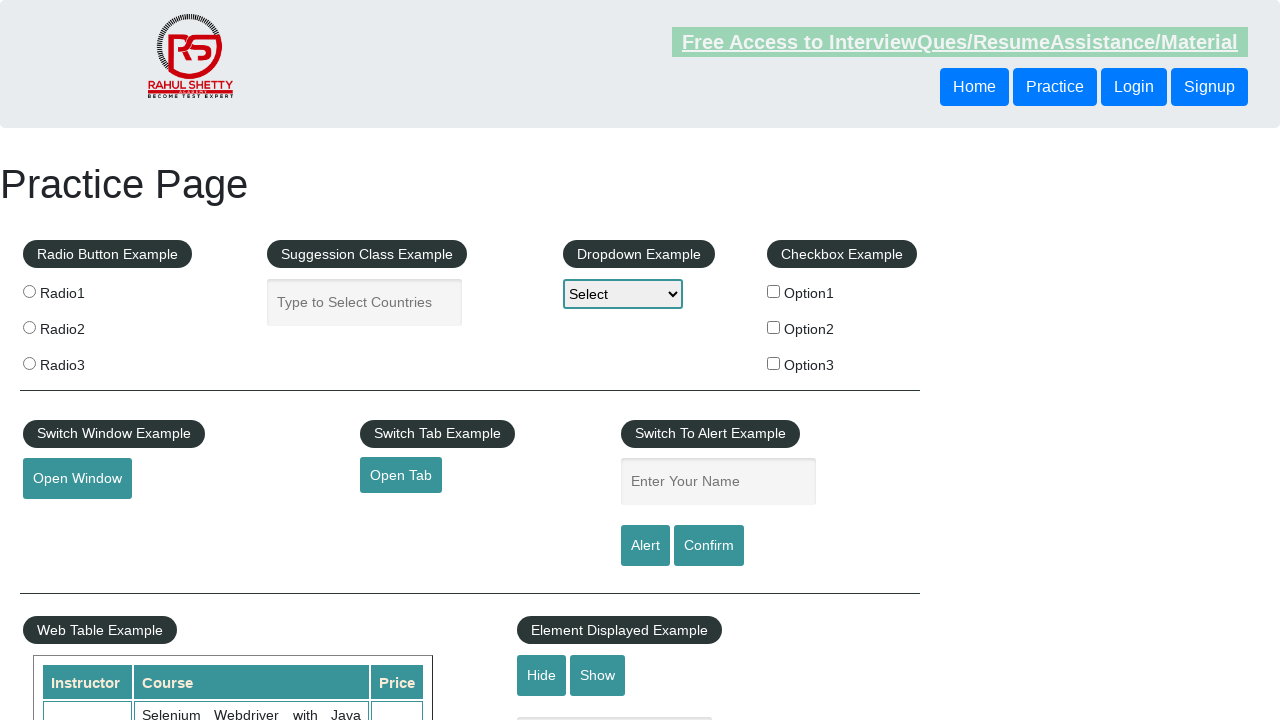

Retrieved data cell content at row 4, column 3
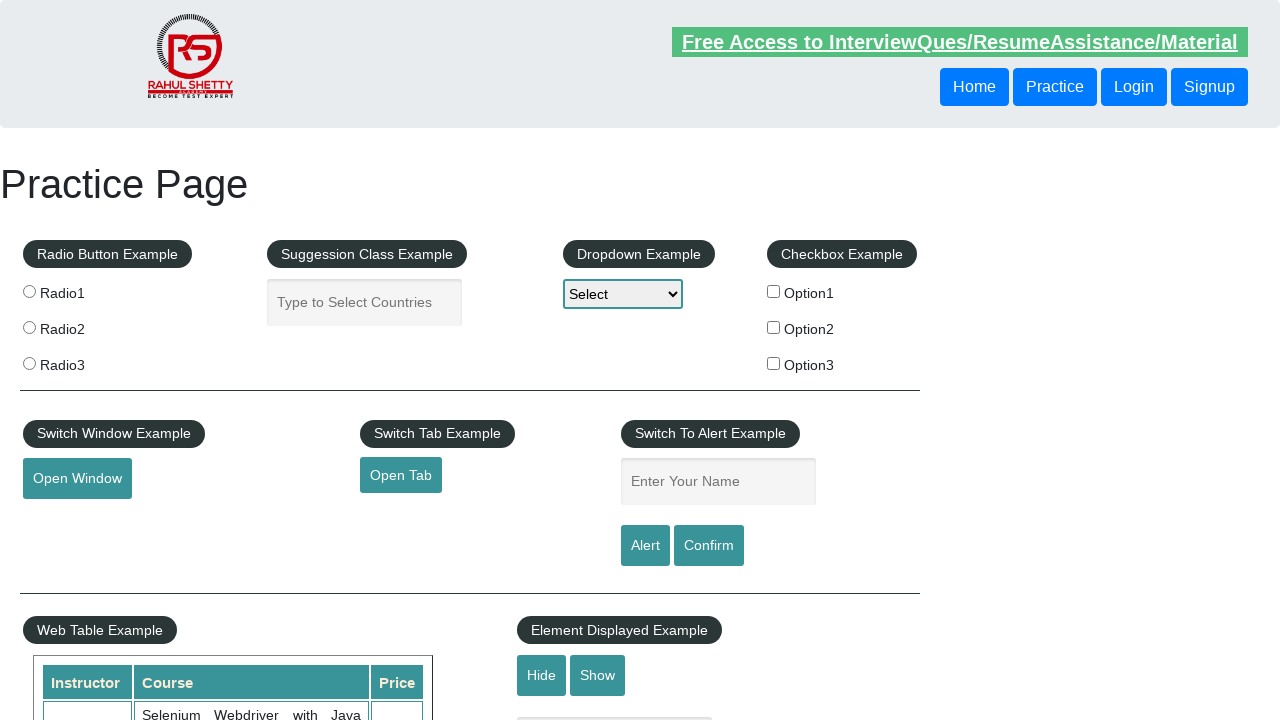

Retrieved data cell content at row 5, column 1
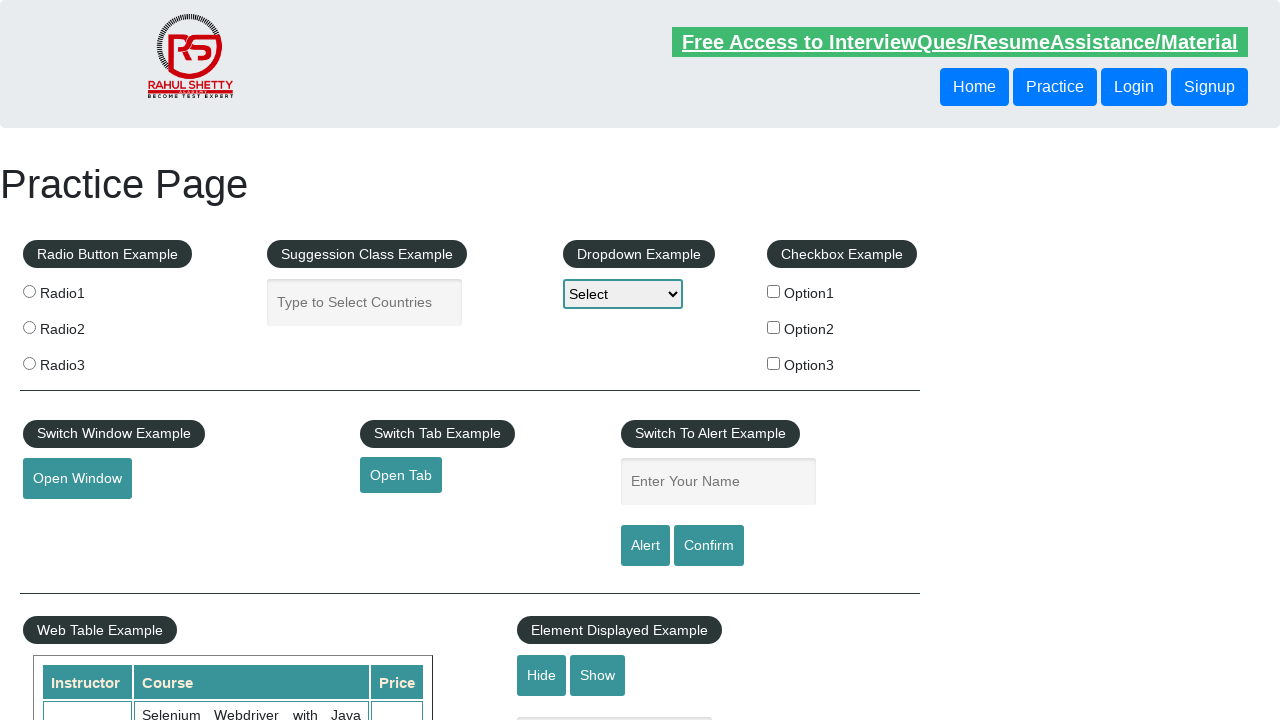

Retrieved data cell content at row 5, column 2
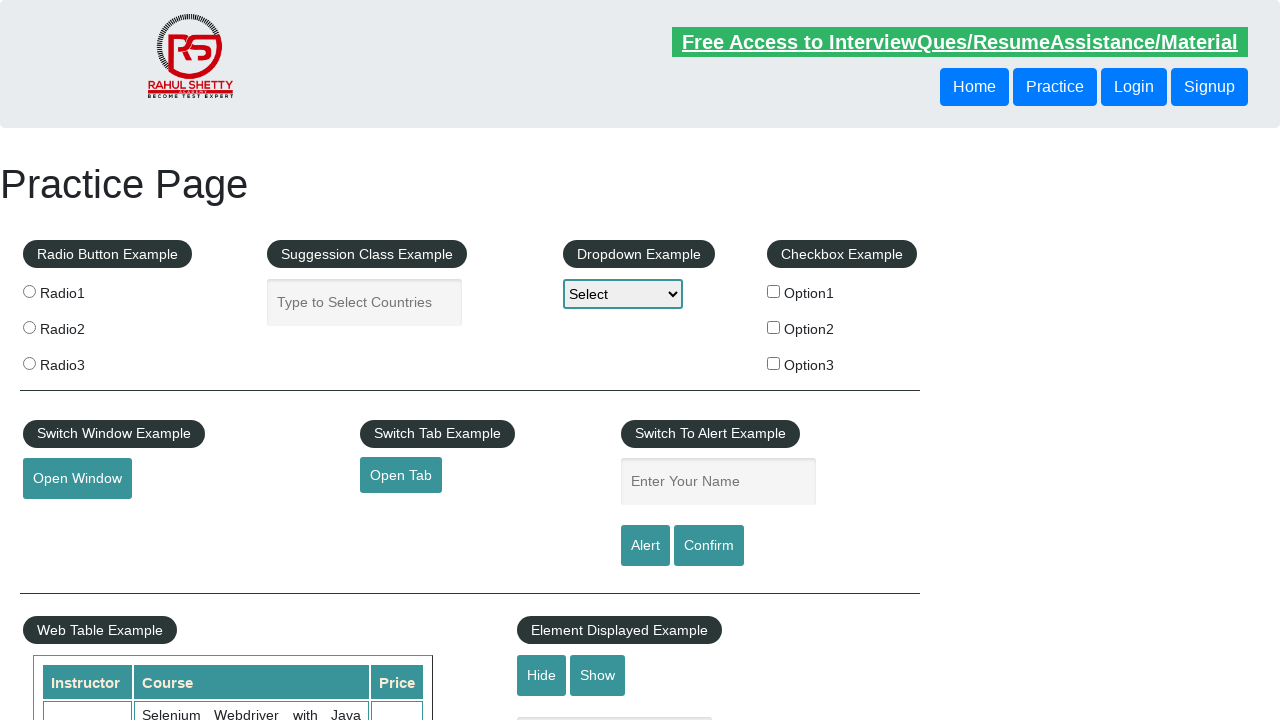

Retrieved data cell content at row 5, column 3
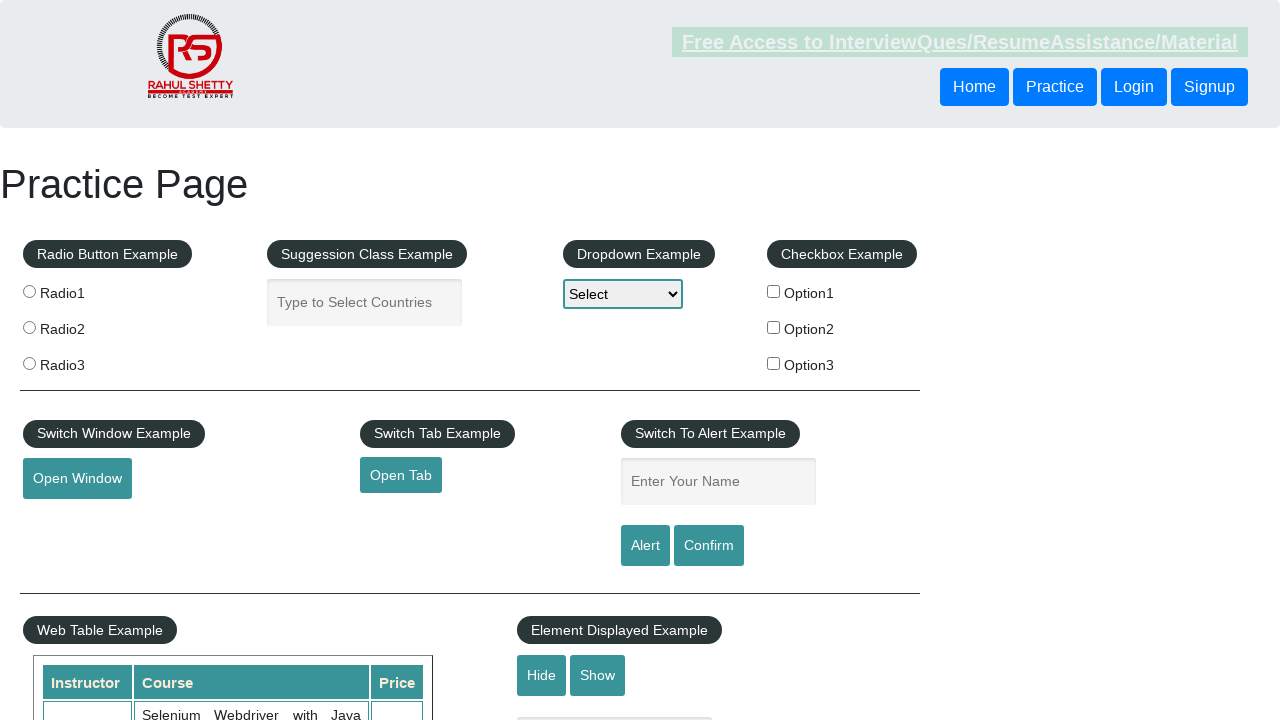

Retrieved data cell content at row 6, column 1
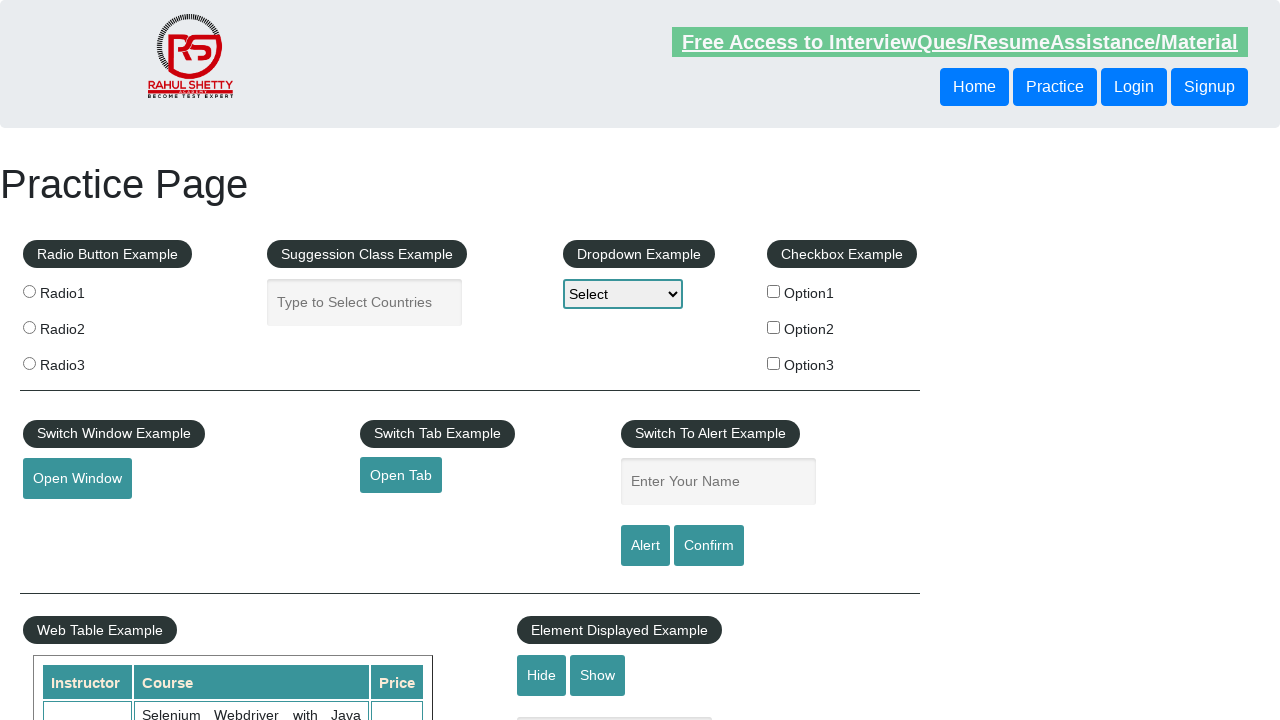

Retrieved data cell content at row 6, column 2
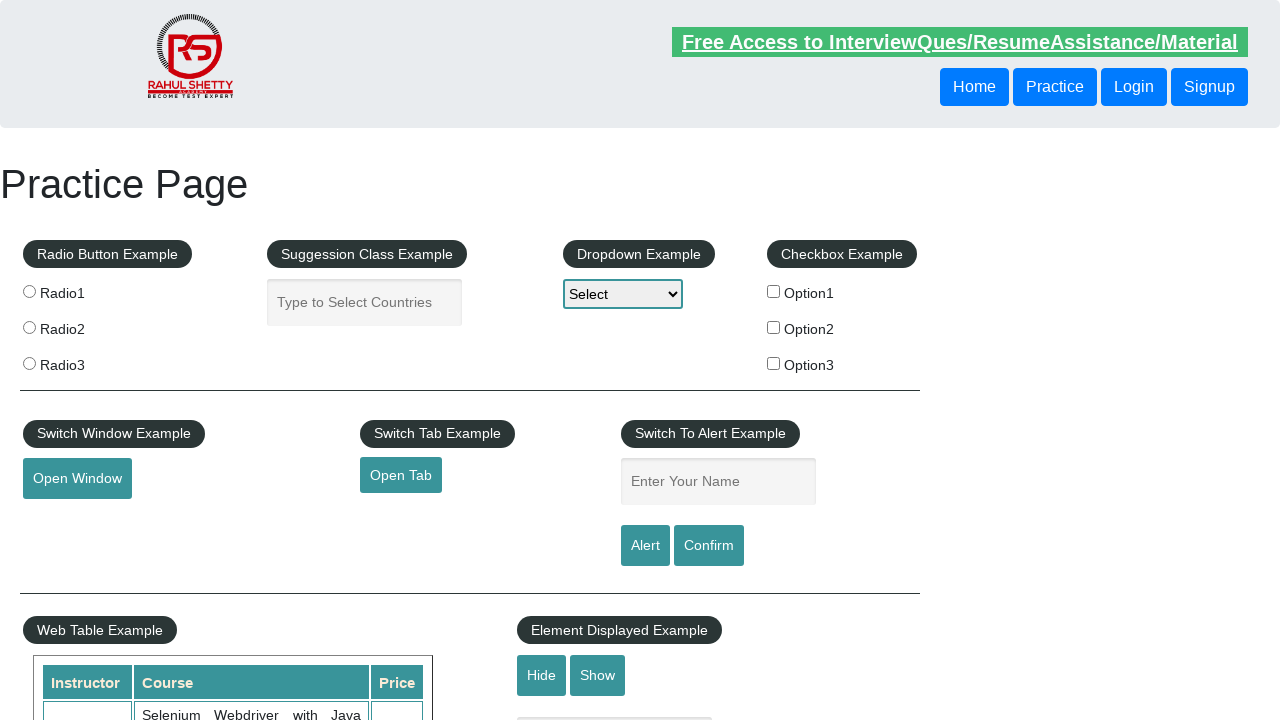

Retrieved data cell content at row 6, column 3
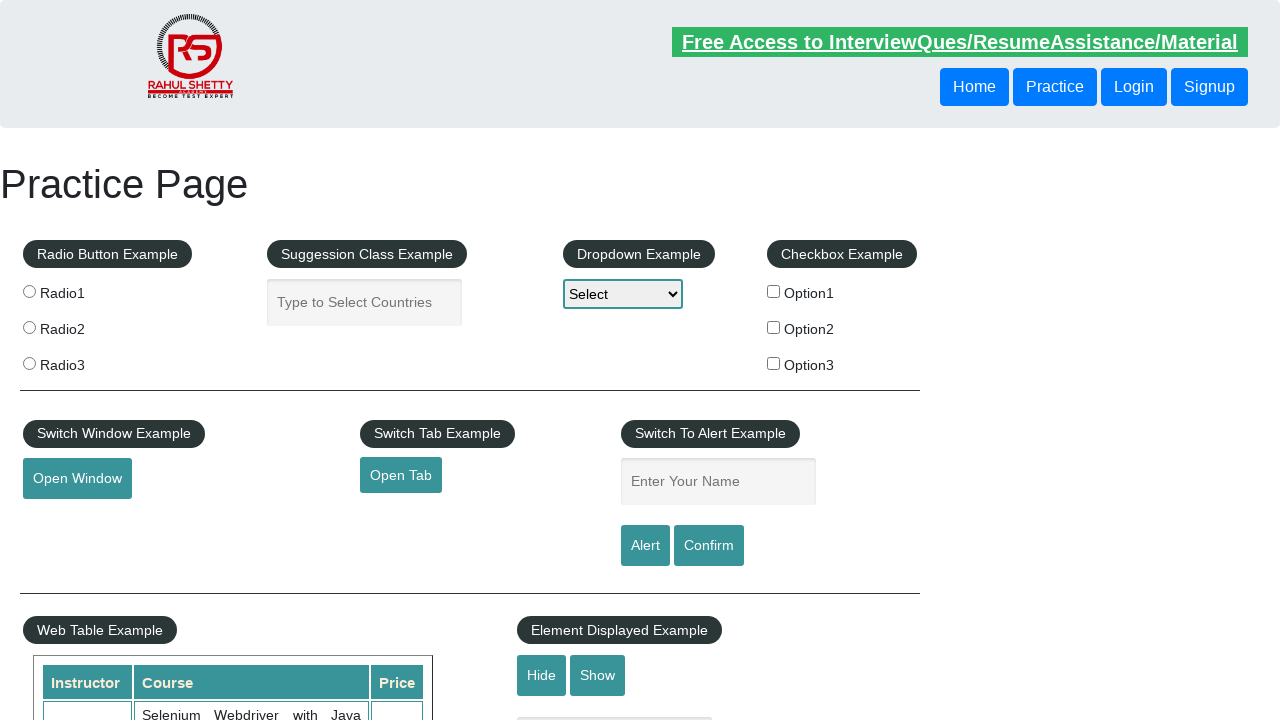

Retrieved data cell content at row 7, column 1
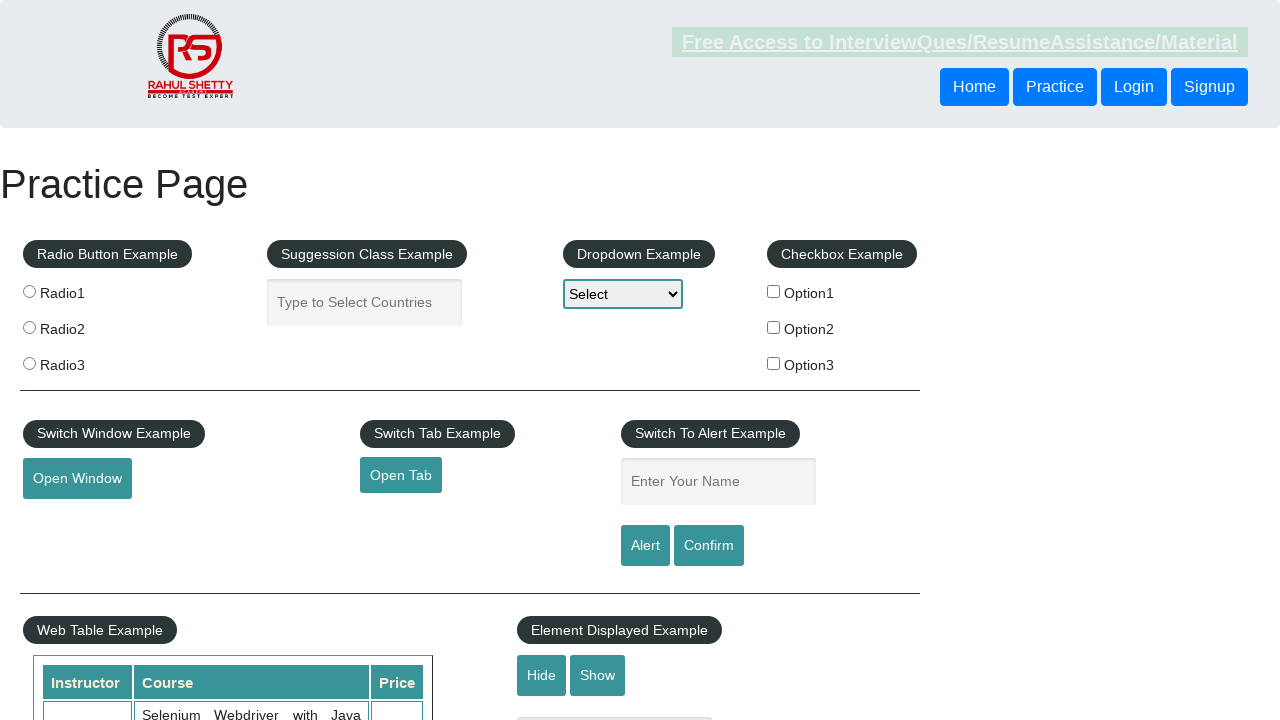

Retrieved data cell content at row 7, column 2
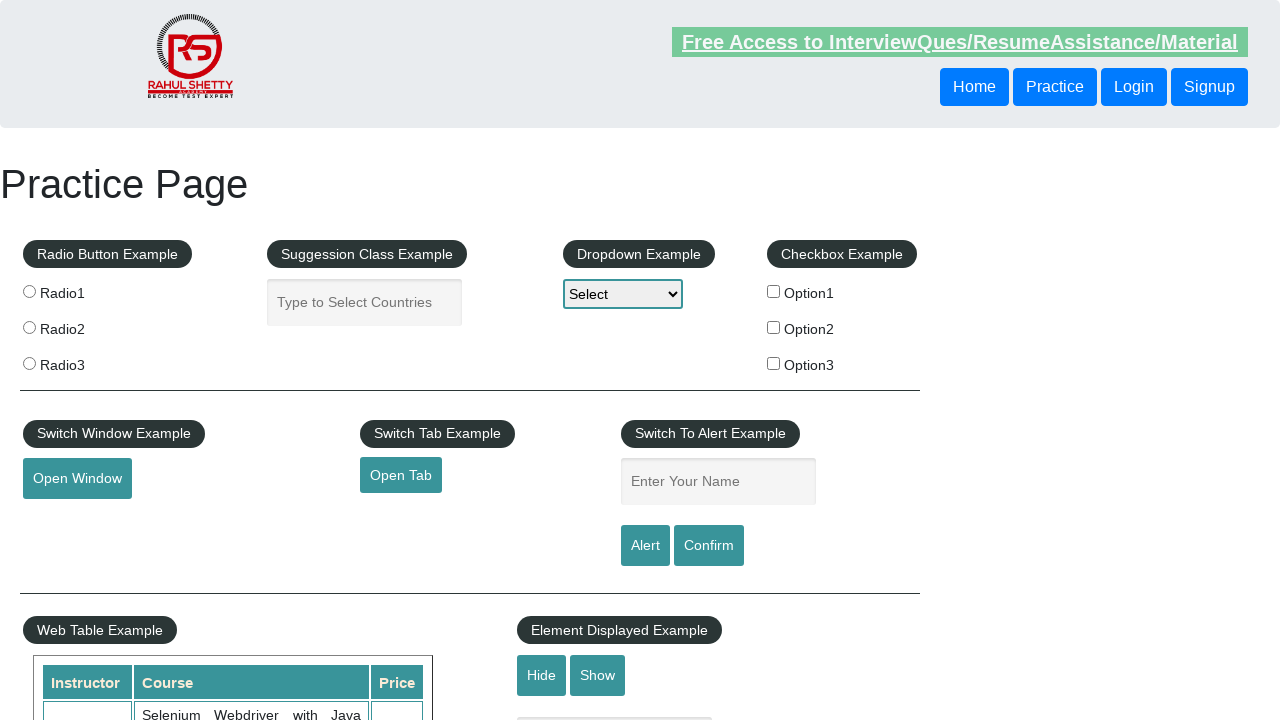

Retrieved data cell content at row 7, column 3
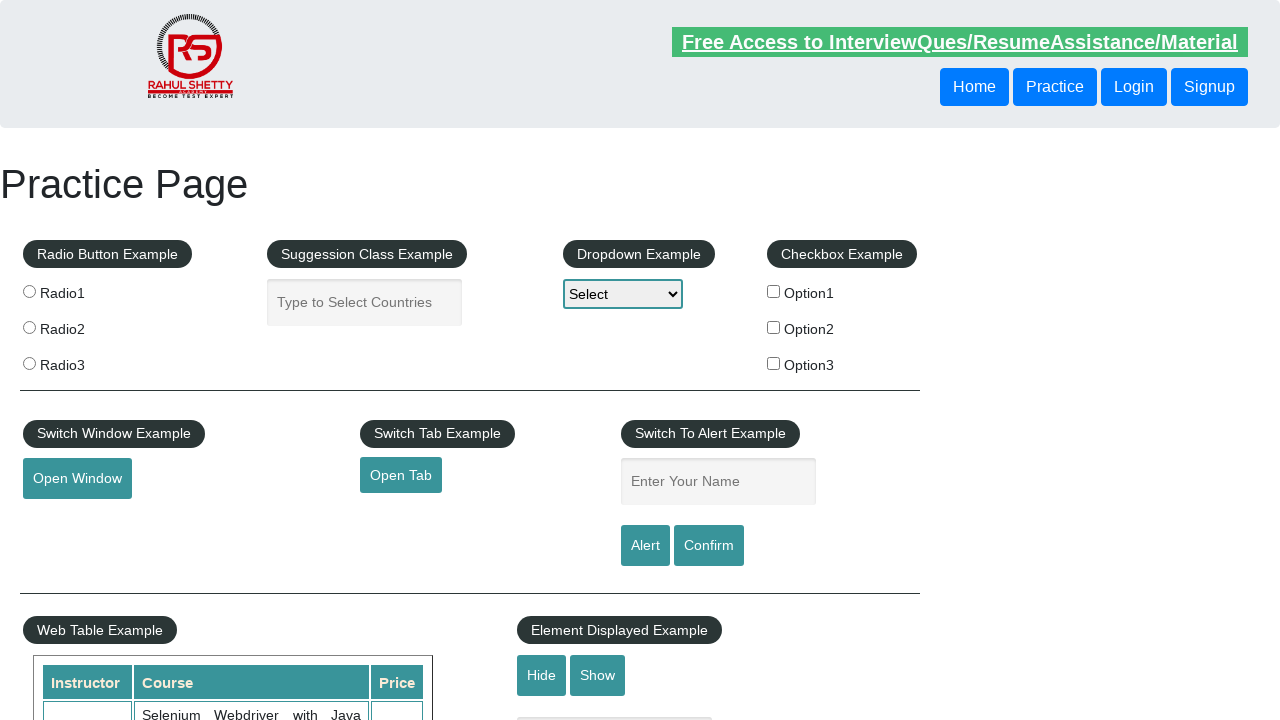

Retrieved data cell content at row 8, column 1
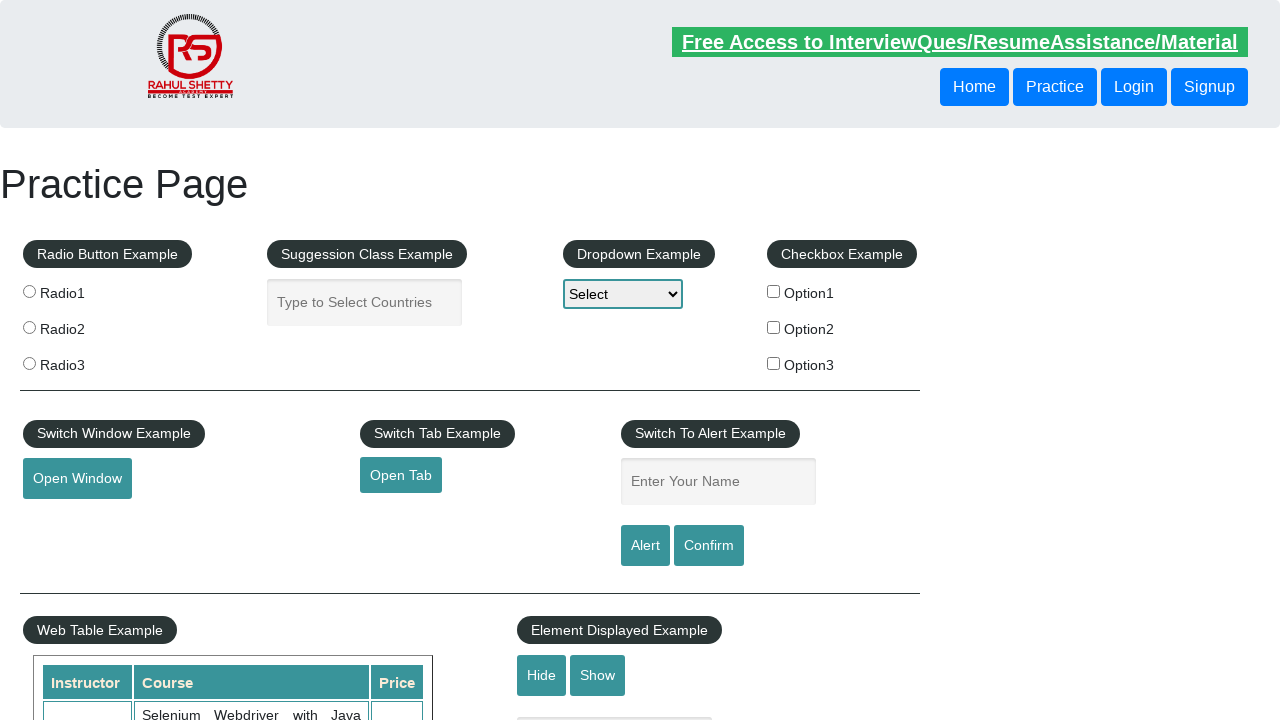

Retrieved data cell content at row 8, column 2
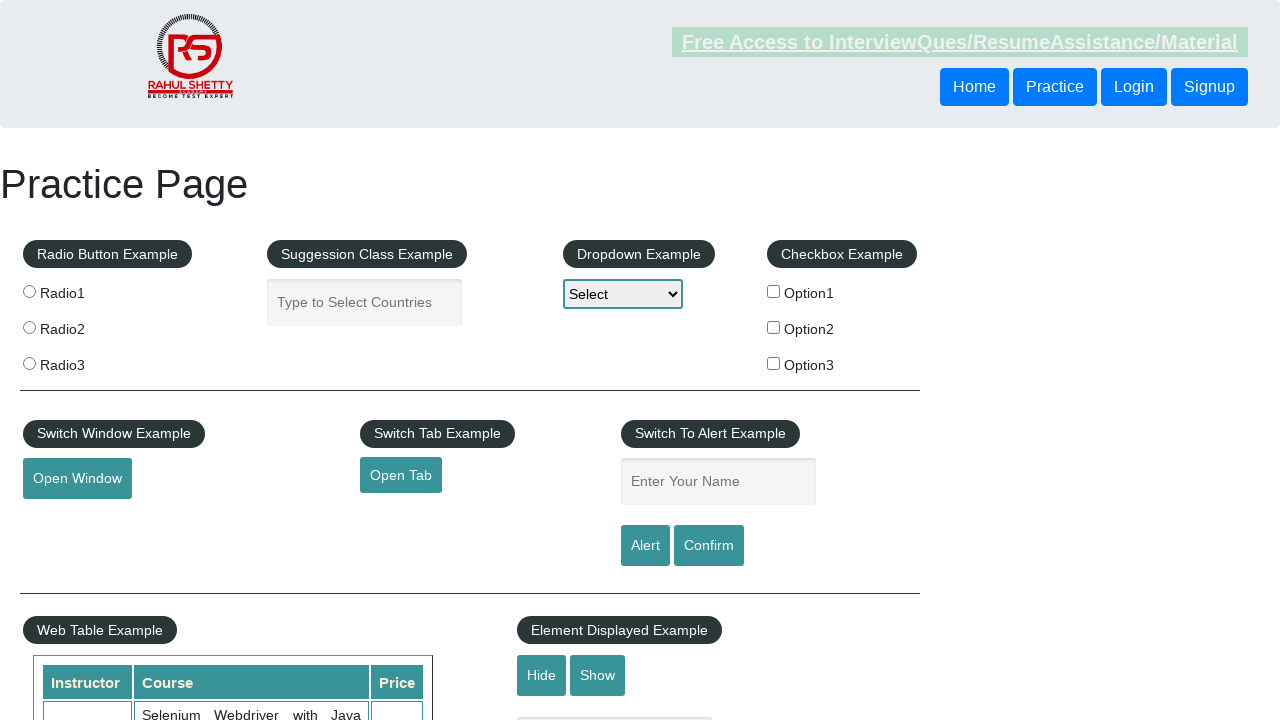

Retrieved data cell content at row 8, column 3
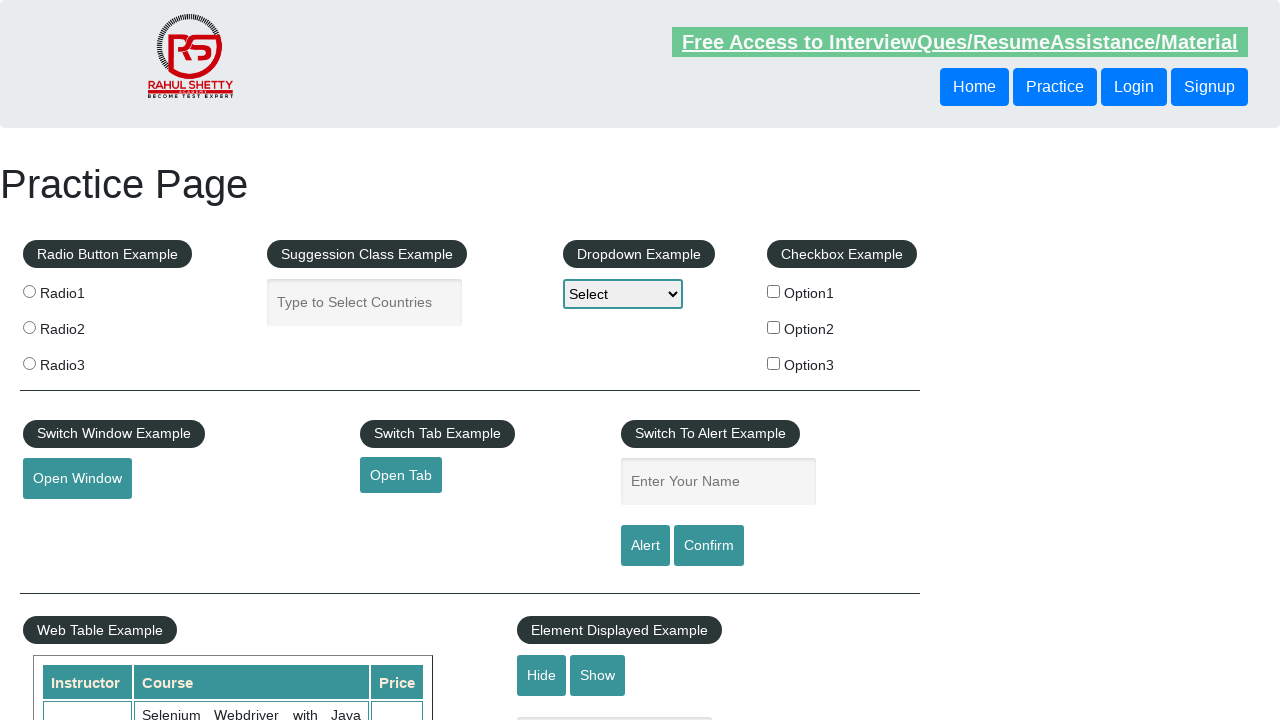

Retrieved data cell content at row 9, column 1
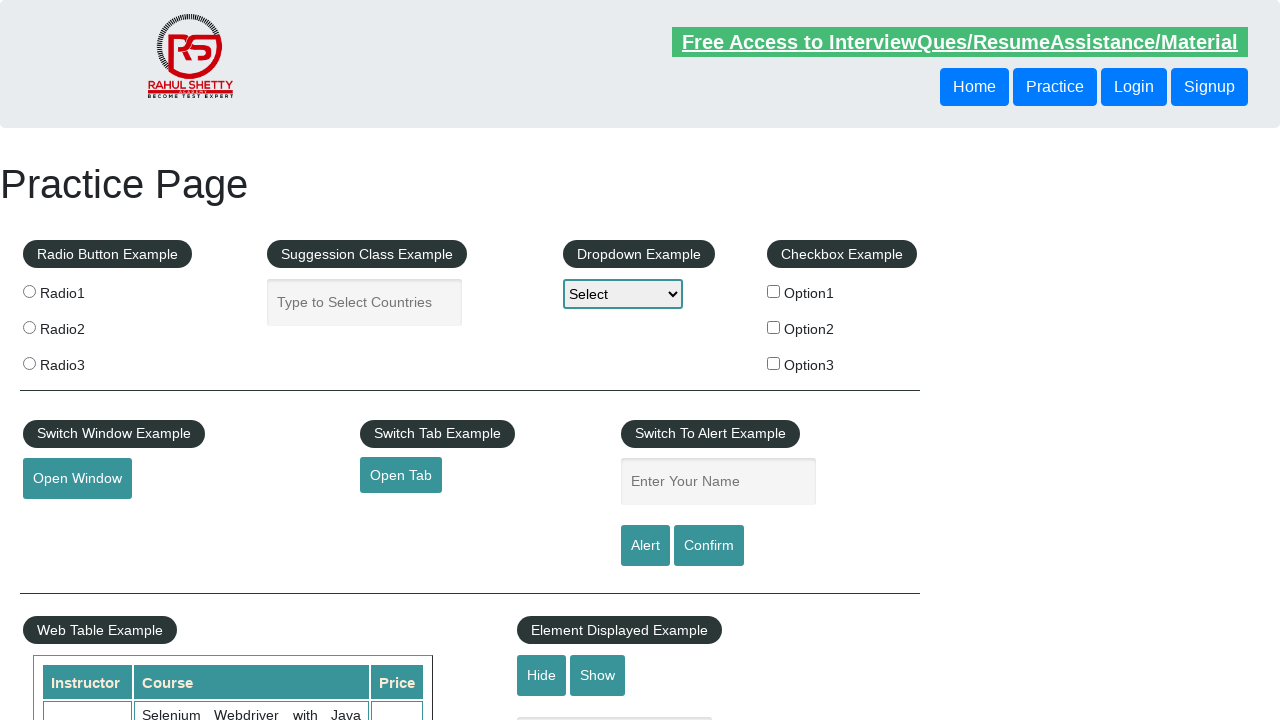

Retrieved data cell content at row 9, column 2
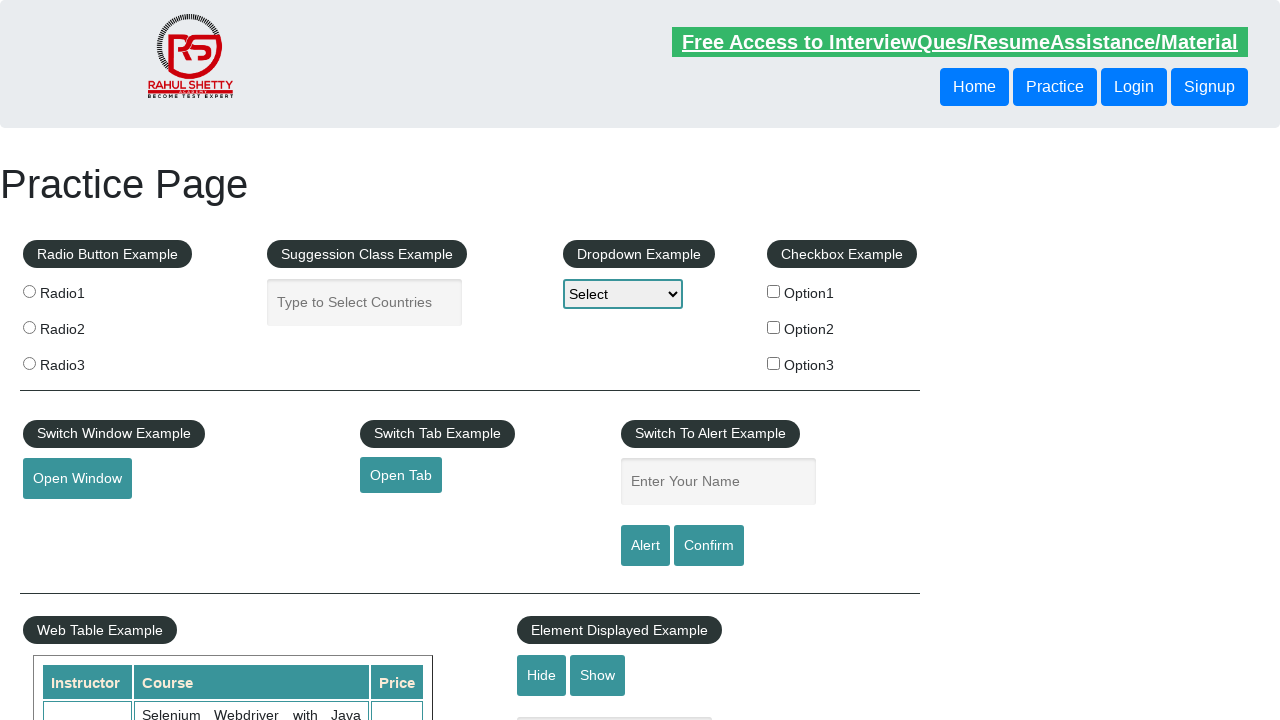

Retrieved data cell content at row 9, column 3
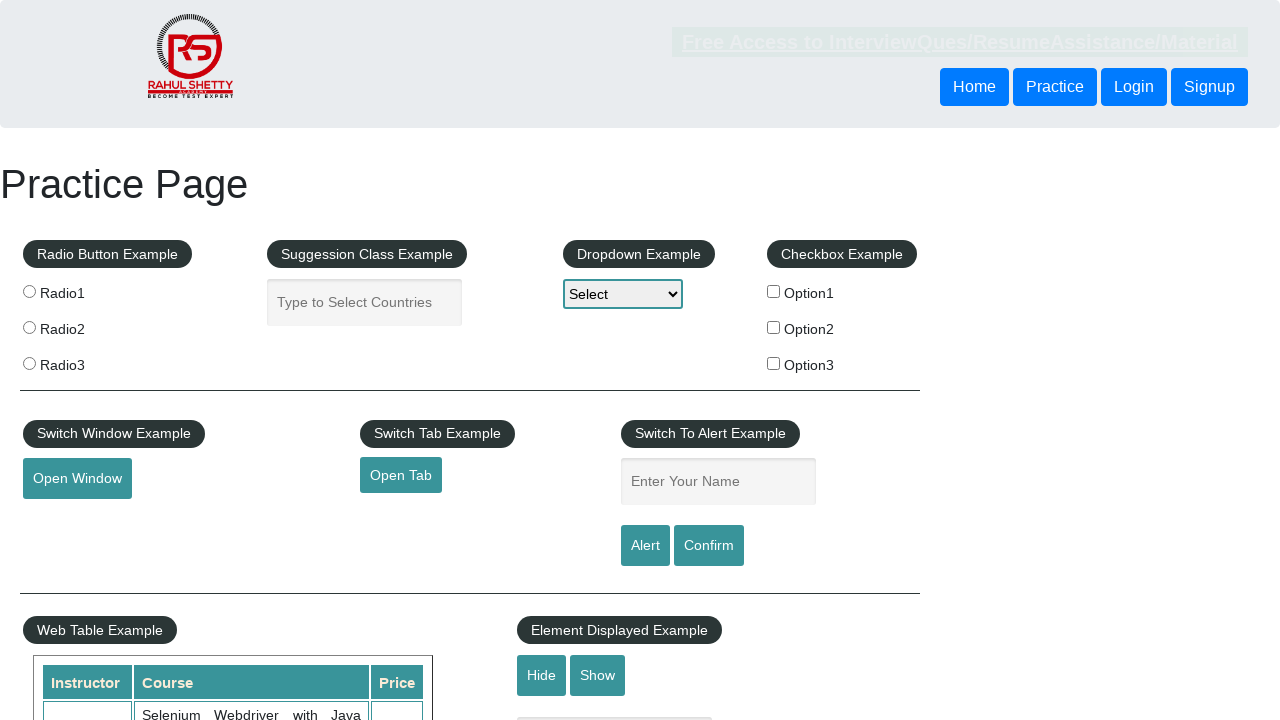

Retrieved data cell content at row 10, column 1
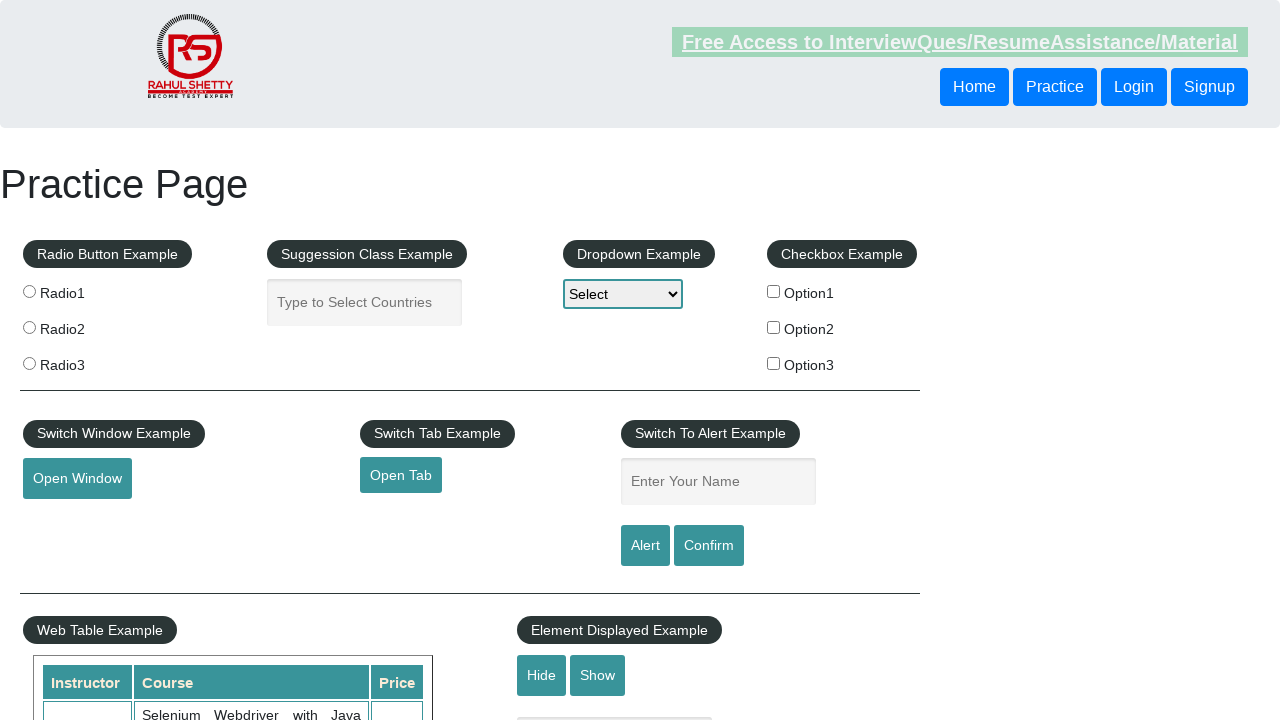

Retrieved data cell content at row 10, column 2
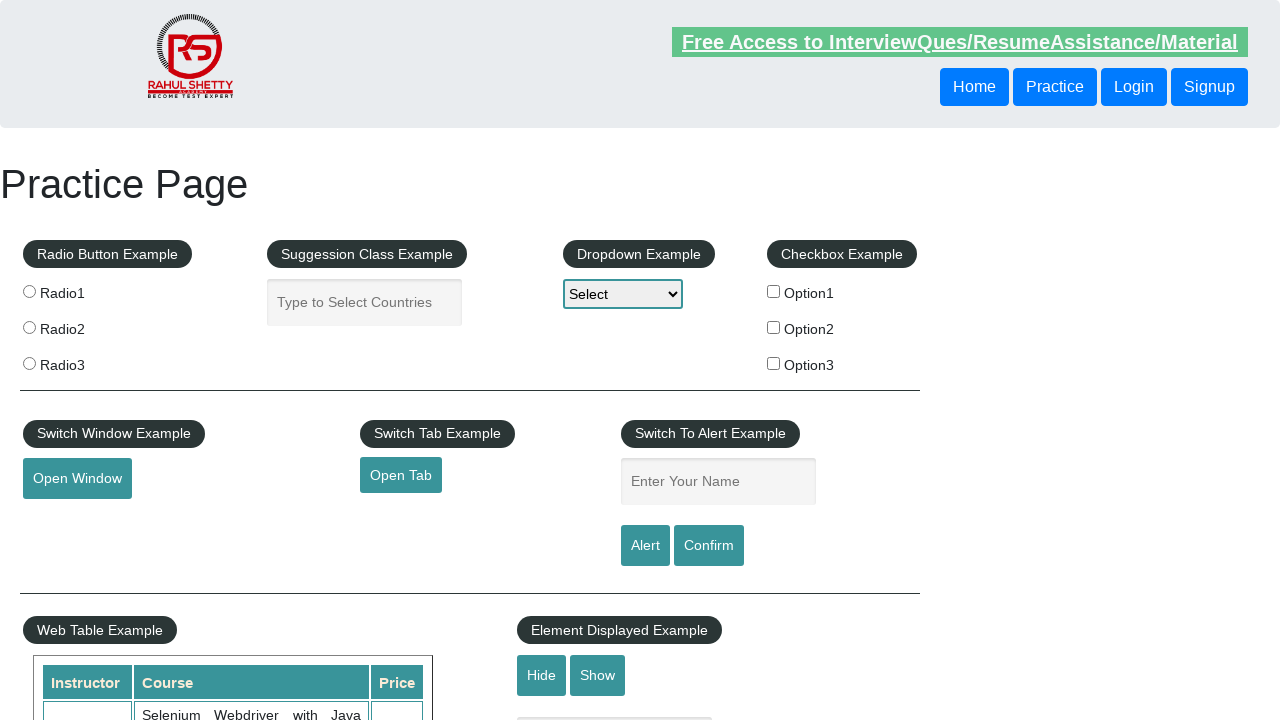

Retrieved data cell content at row 10, column 3
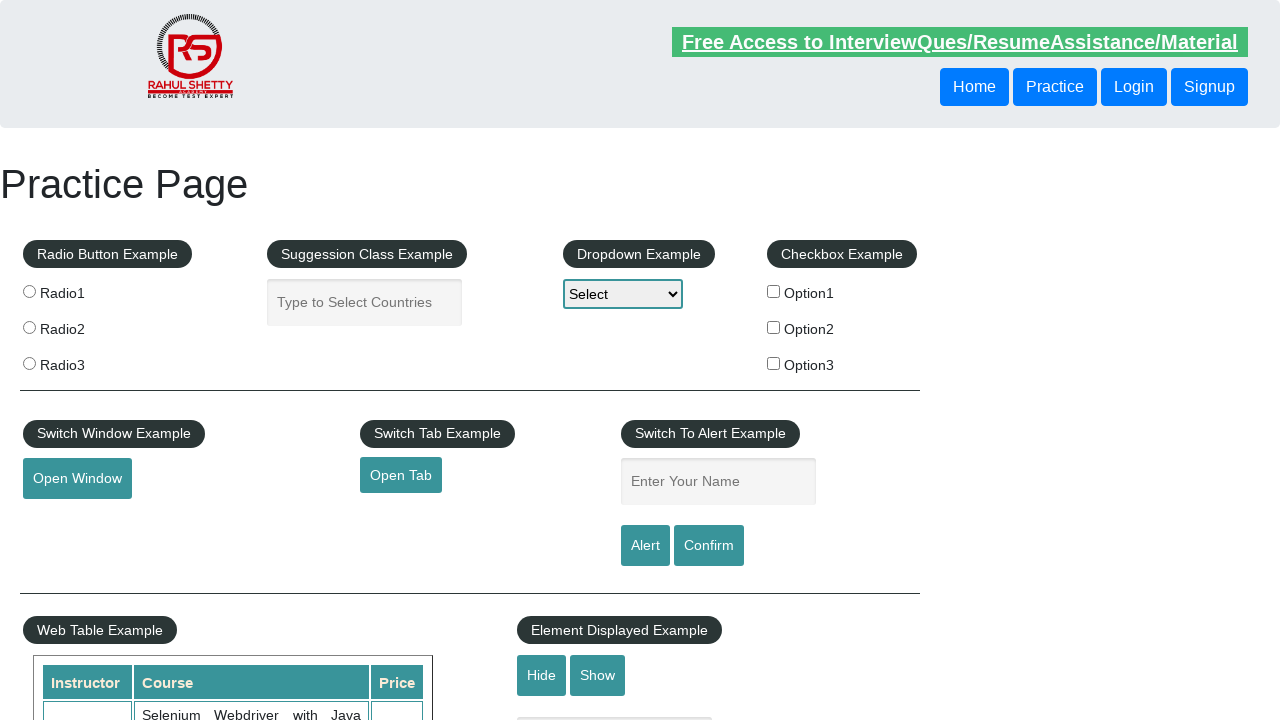

Retrieved data cell content at row 11, column 1
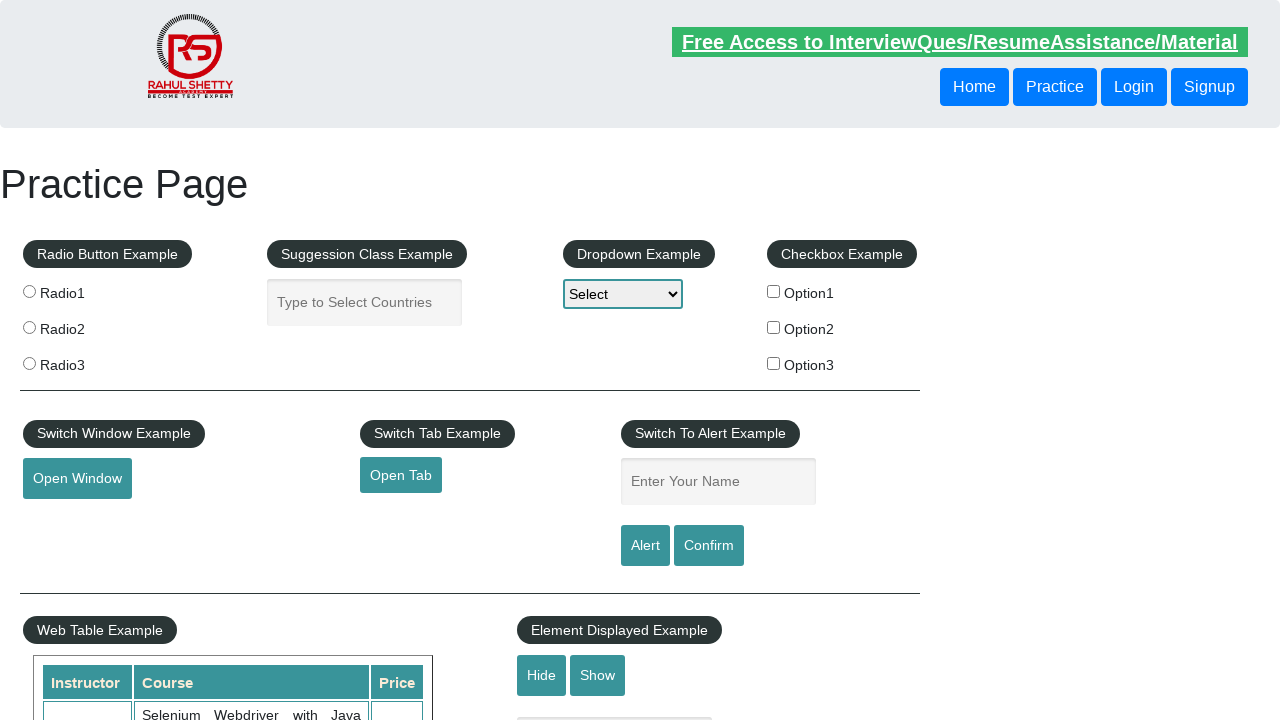

Retrieved data cell content at row 11, column 2
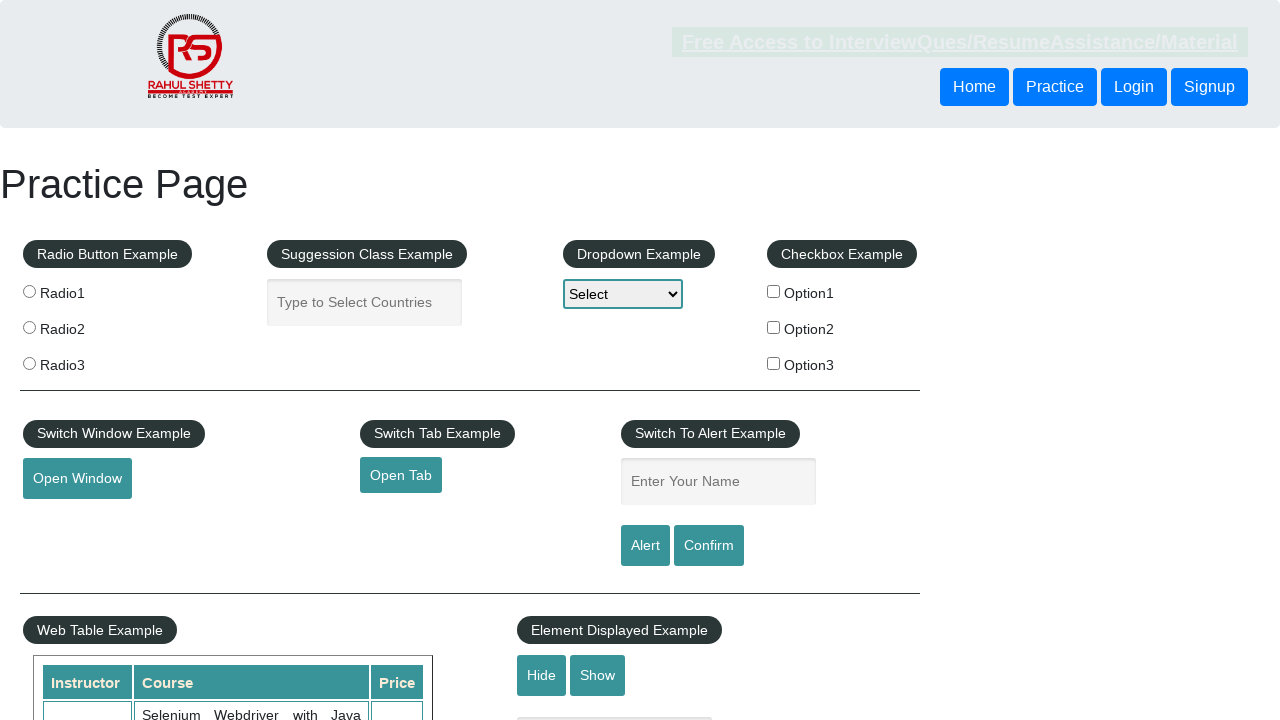

Retrieved data cell content at row 11, column 3
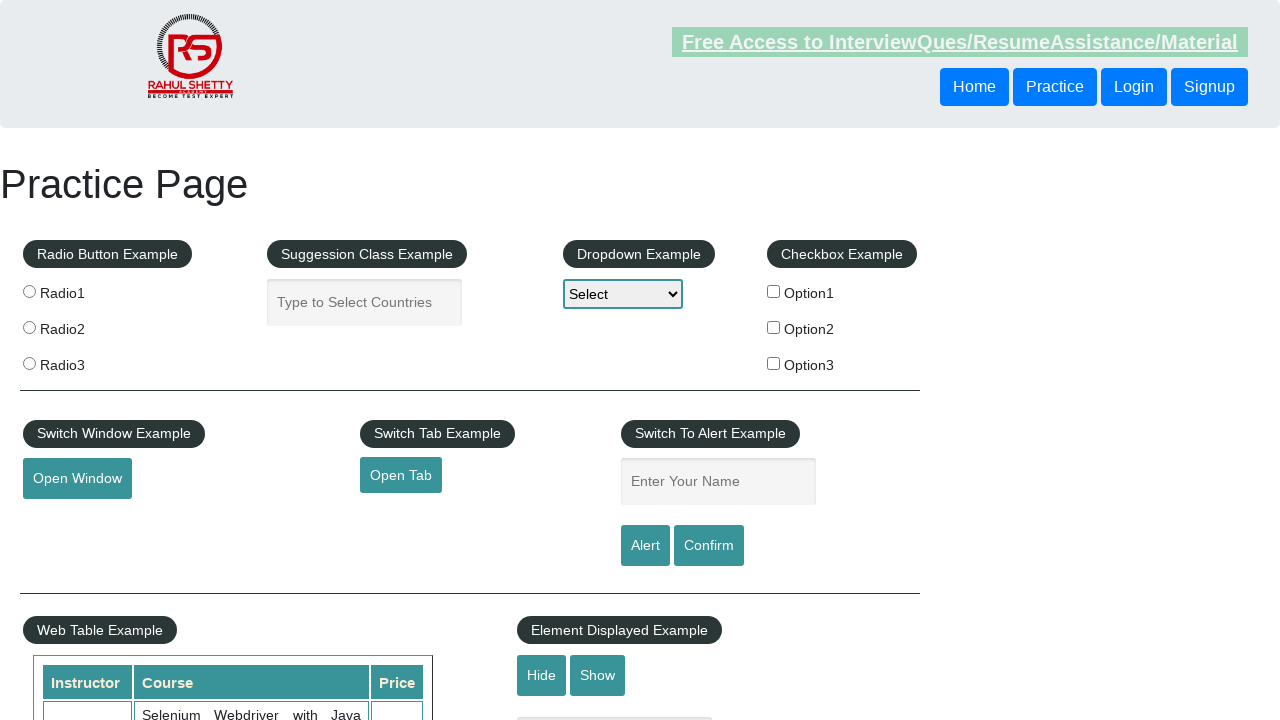

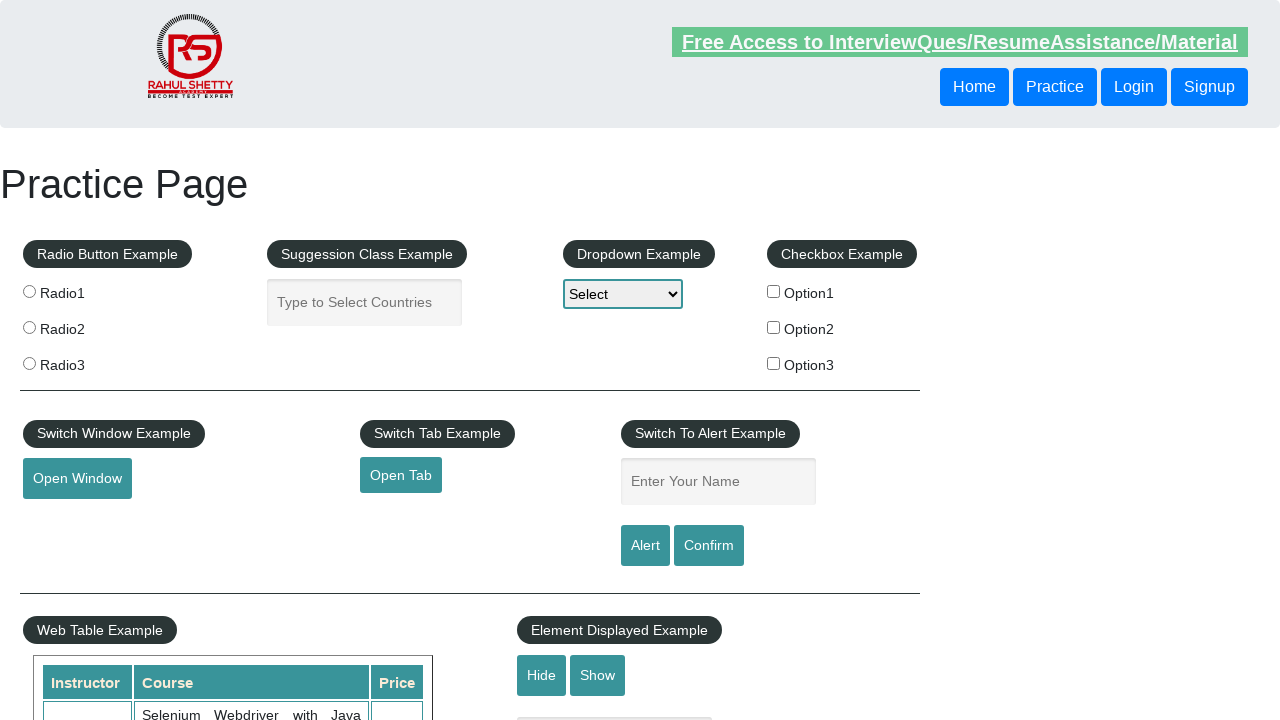